Tests multiple window/tab handling by clicking on several "Try it Yourself" buttons on W3Schools JavaScript popup page, which opens new windows, then iterates through each opened window.

Starting URL: https://www.w3schools.com/js/js_popup.asp

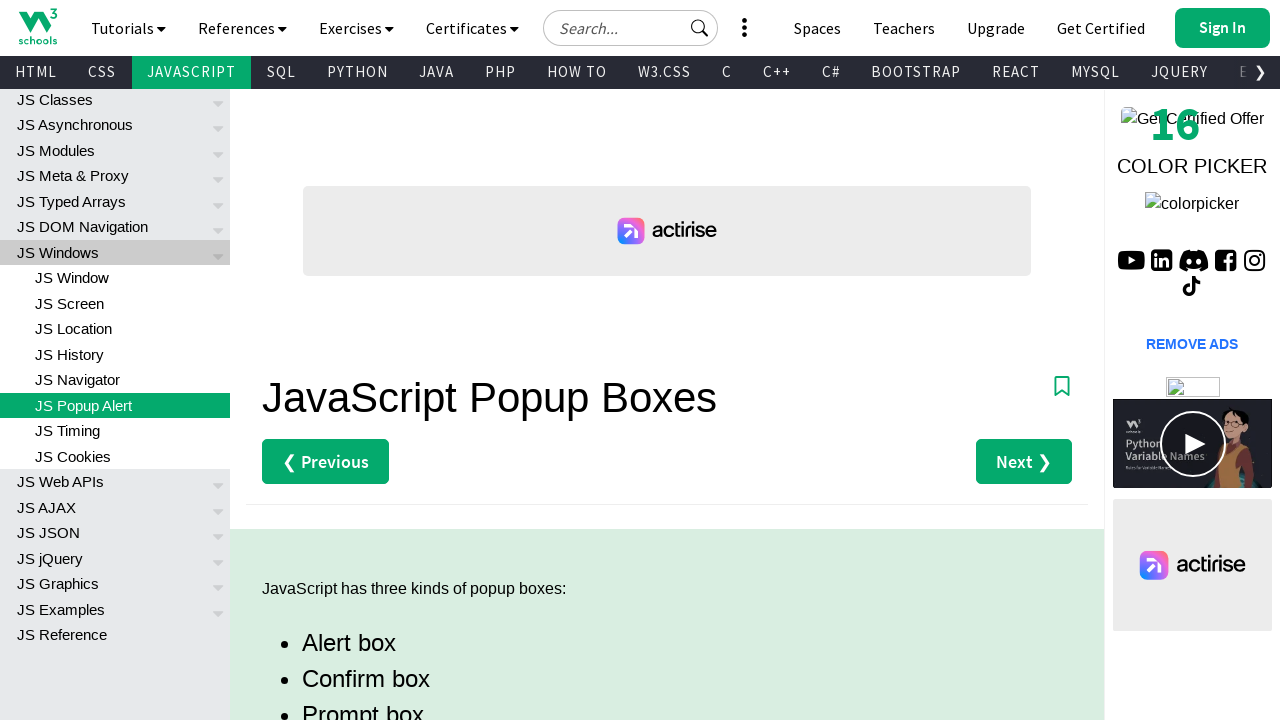

Set viewport size to 1920x1080
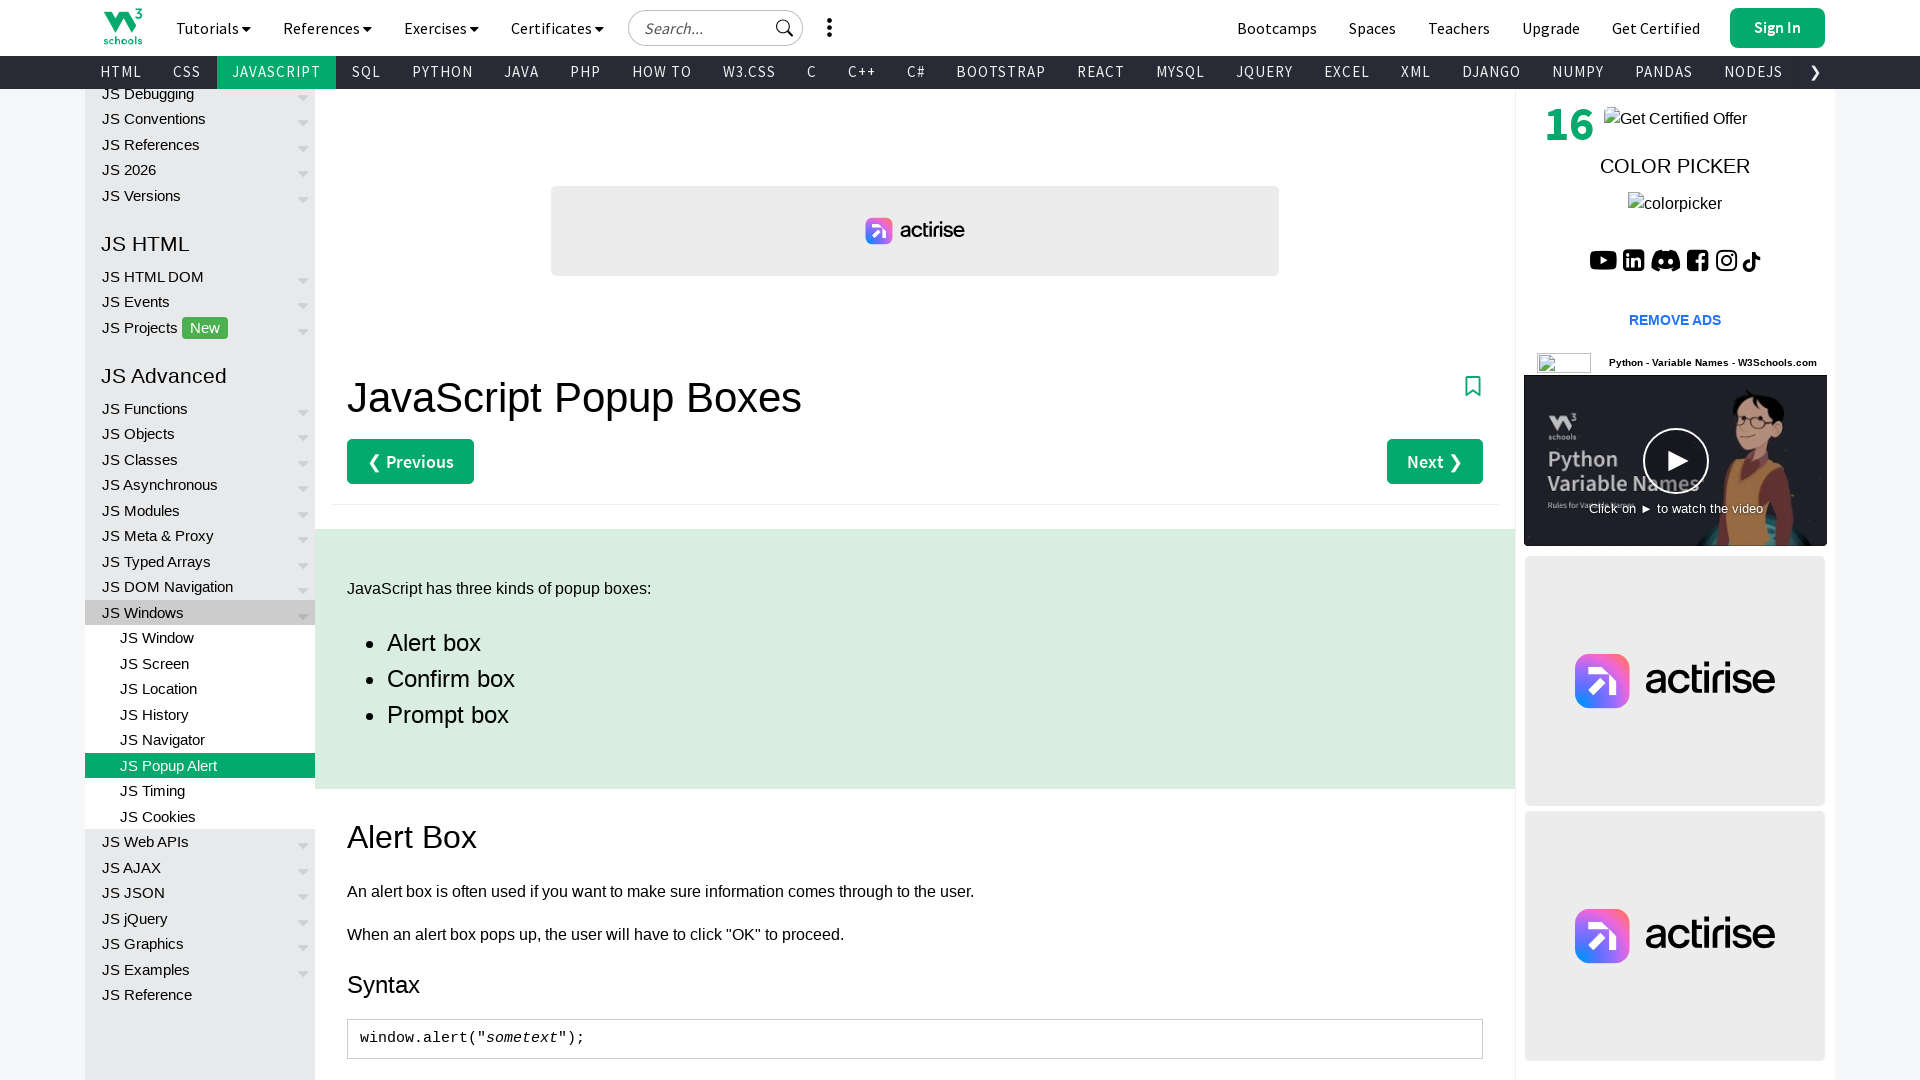

Located all 'Try it Yourself' buttons on W3Schools JavaScript popup page
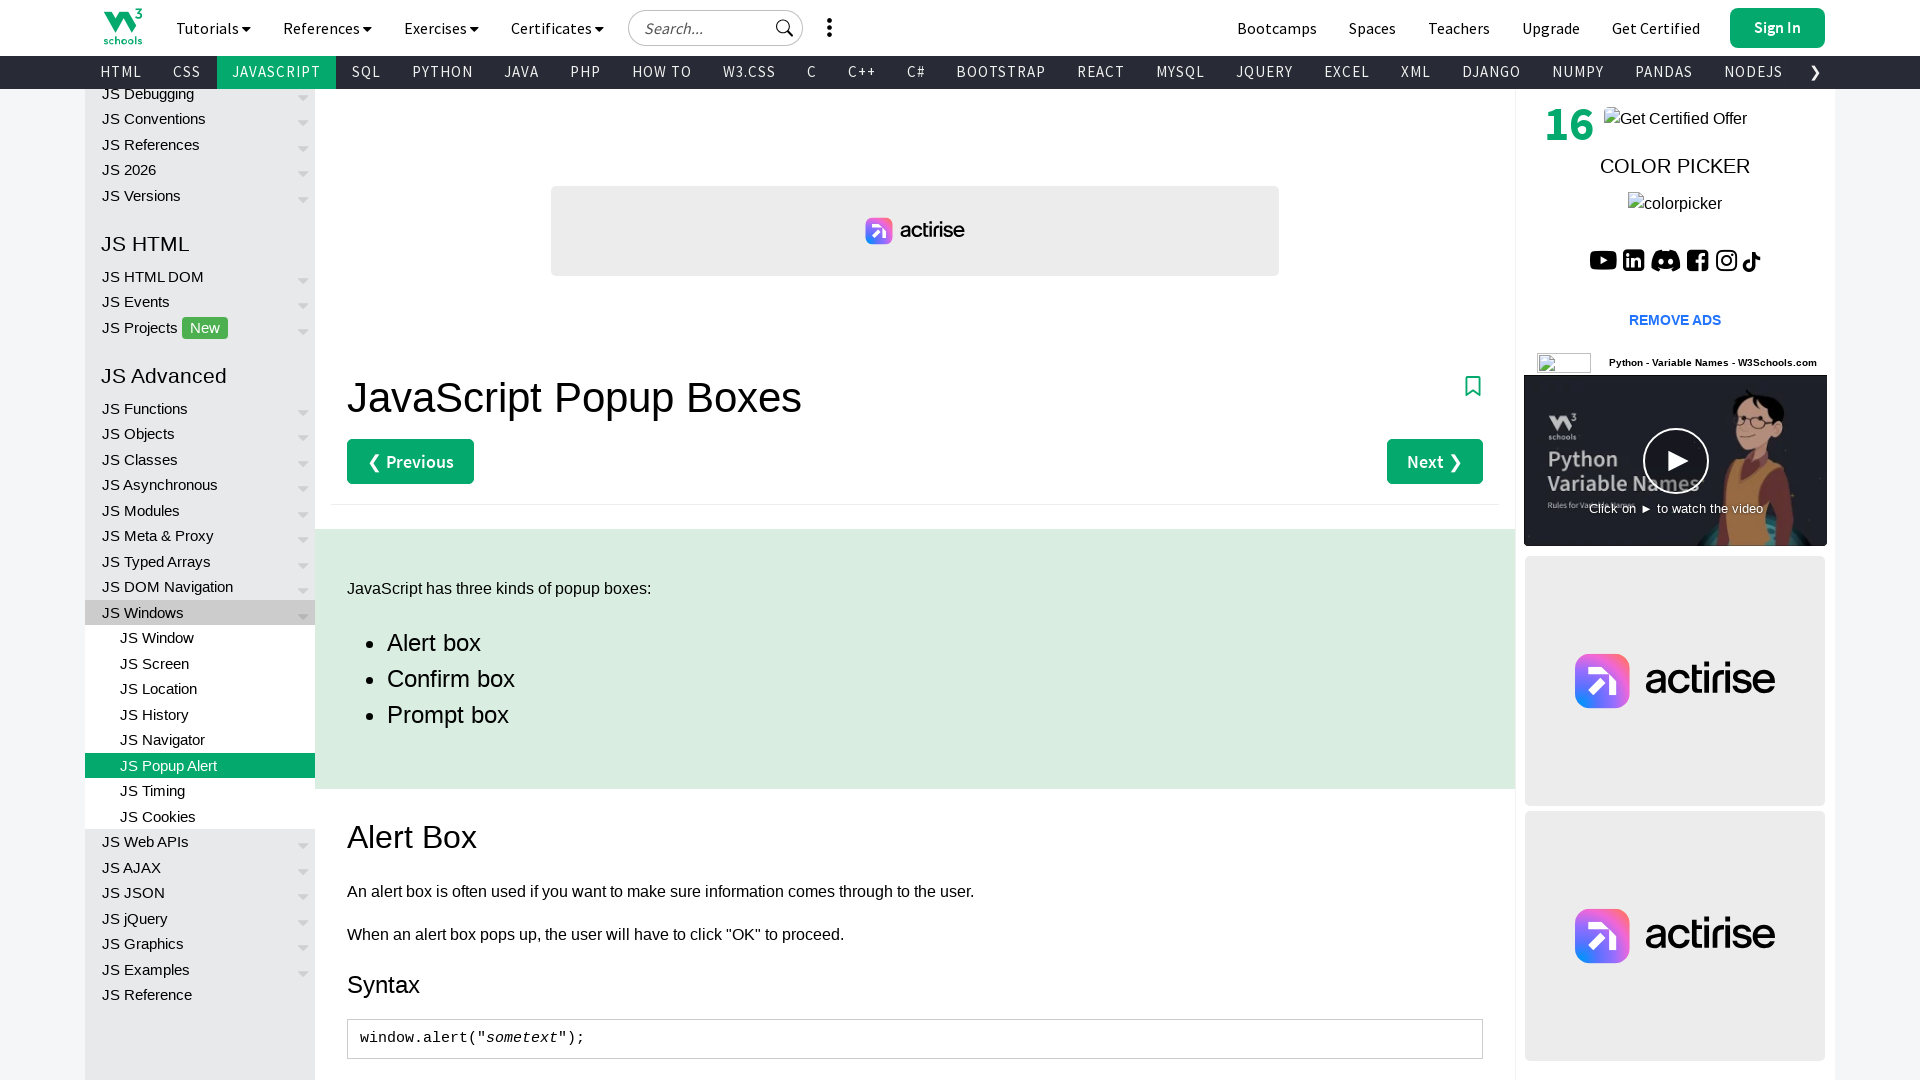

Clicked first 'Try it Yourself' button and new window opened at (418, 540) on xpath=//a[contains(text(),'Try it Yourself »')] >> nth=0
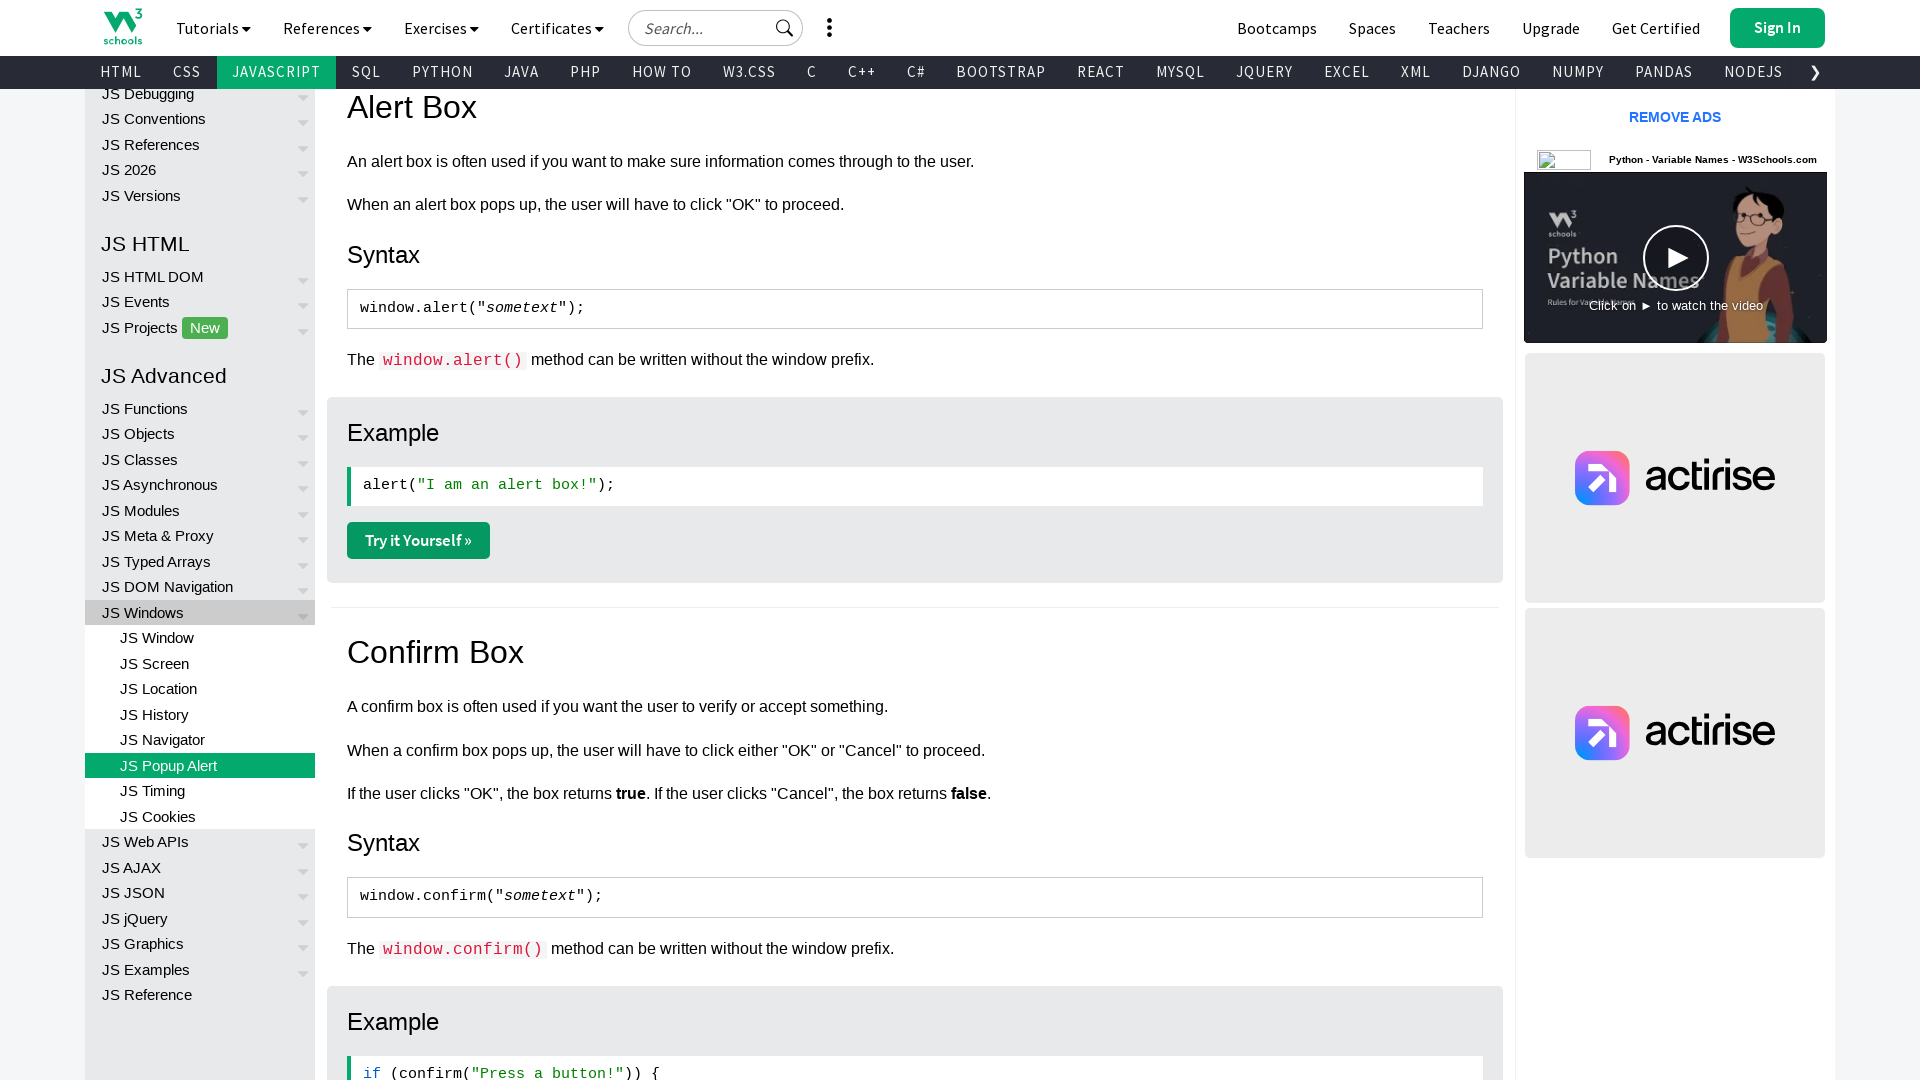

Waited 1000ms after opening first new window
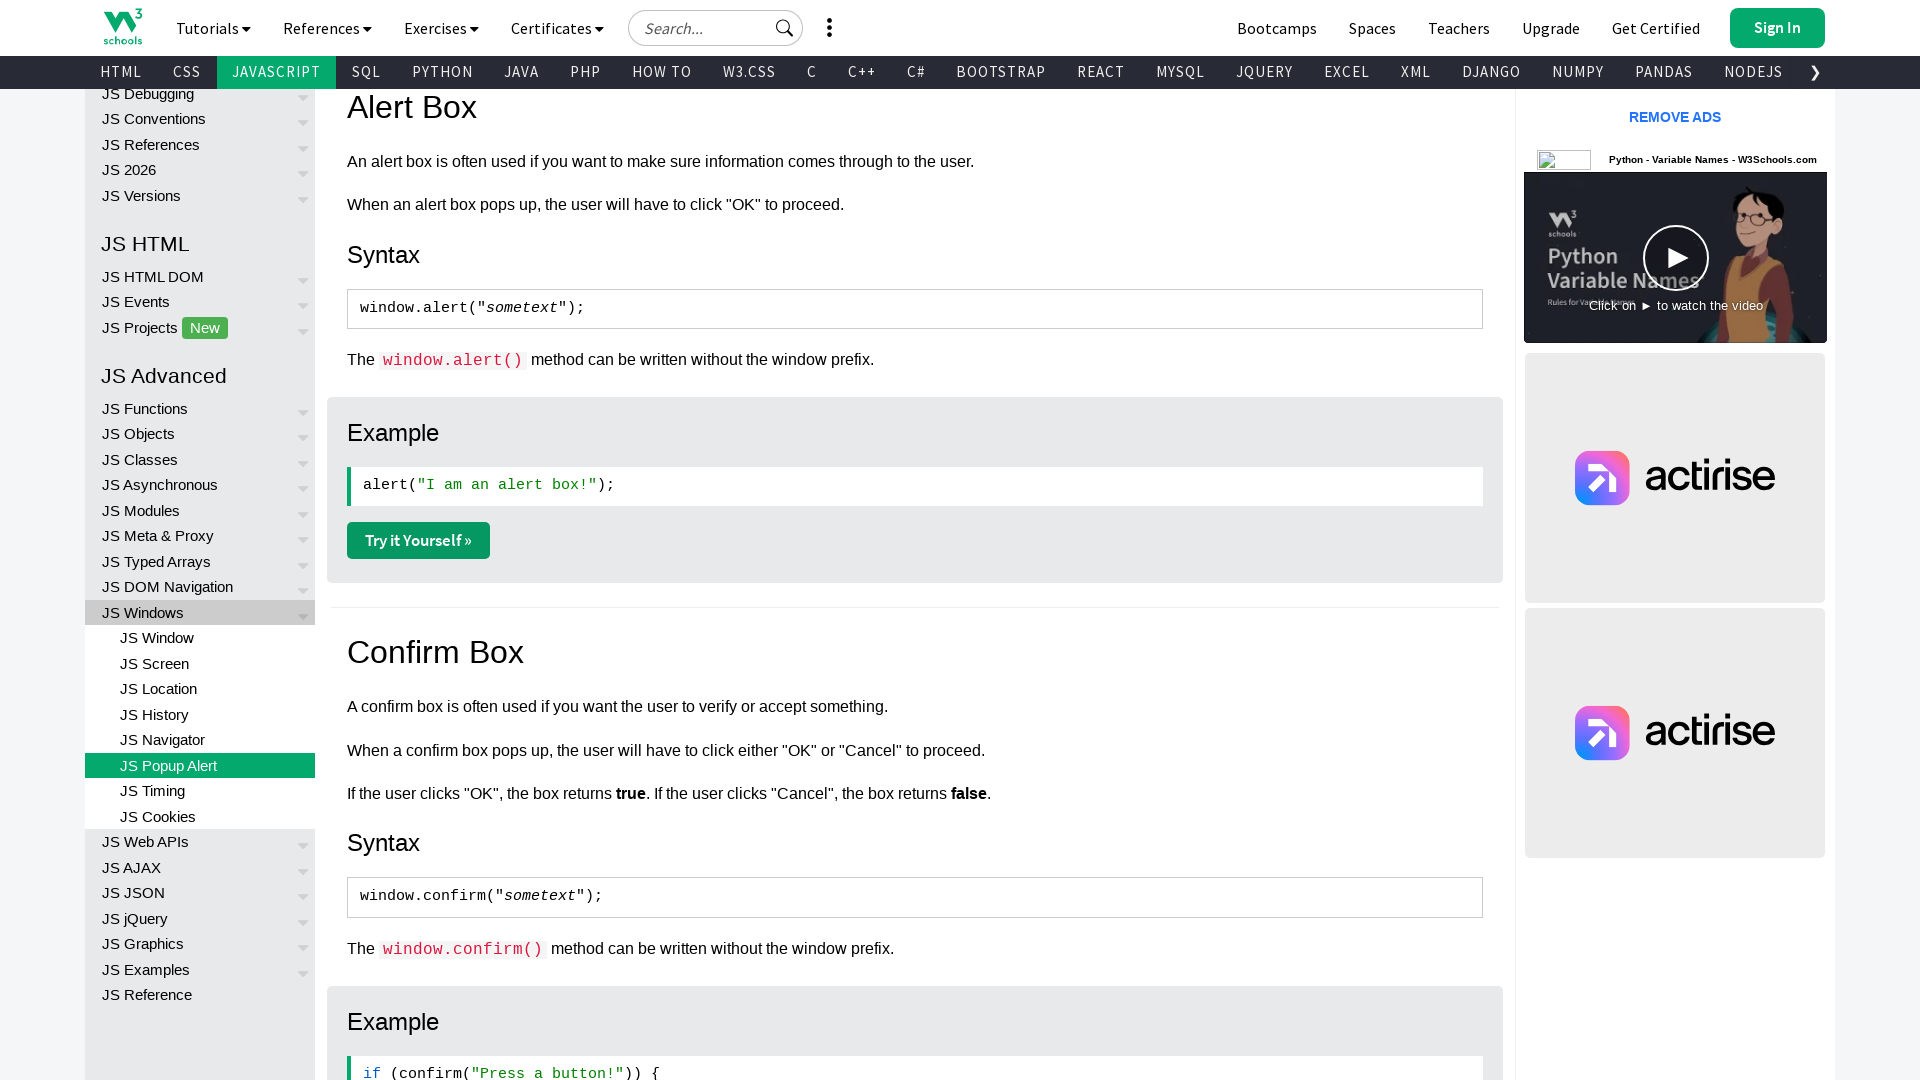

Clicked second 'Try it Yourself' button and new window opened at (418, 541) on xpath=//a[contains(text(),'Try it Yourself »')] >> nth=1
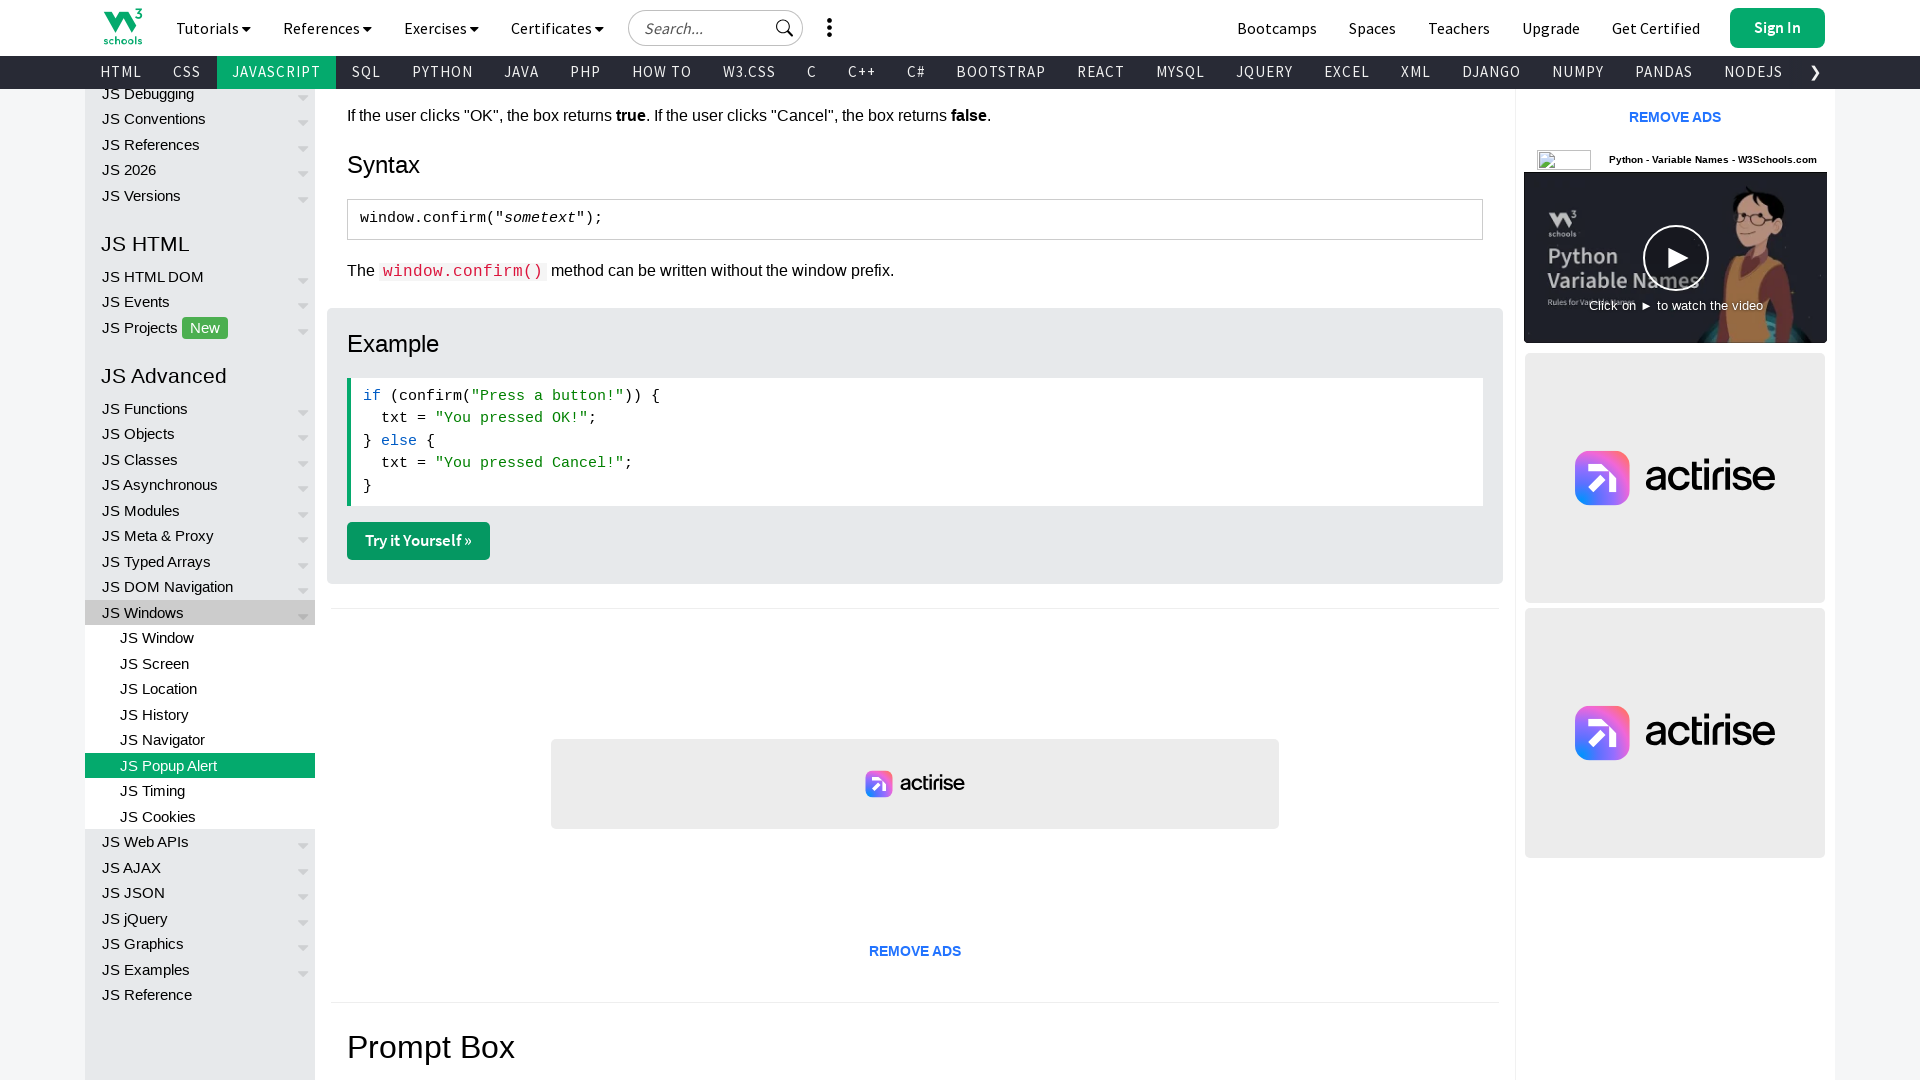

Waited 1000ms after opening second new window
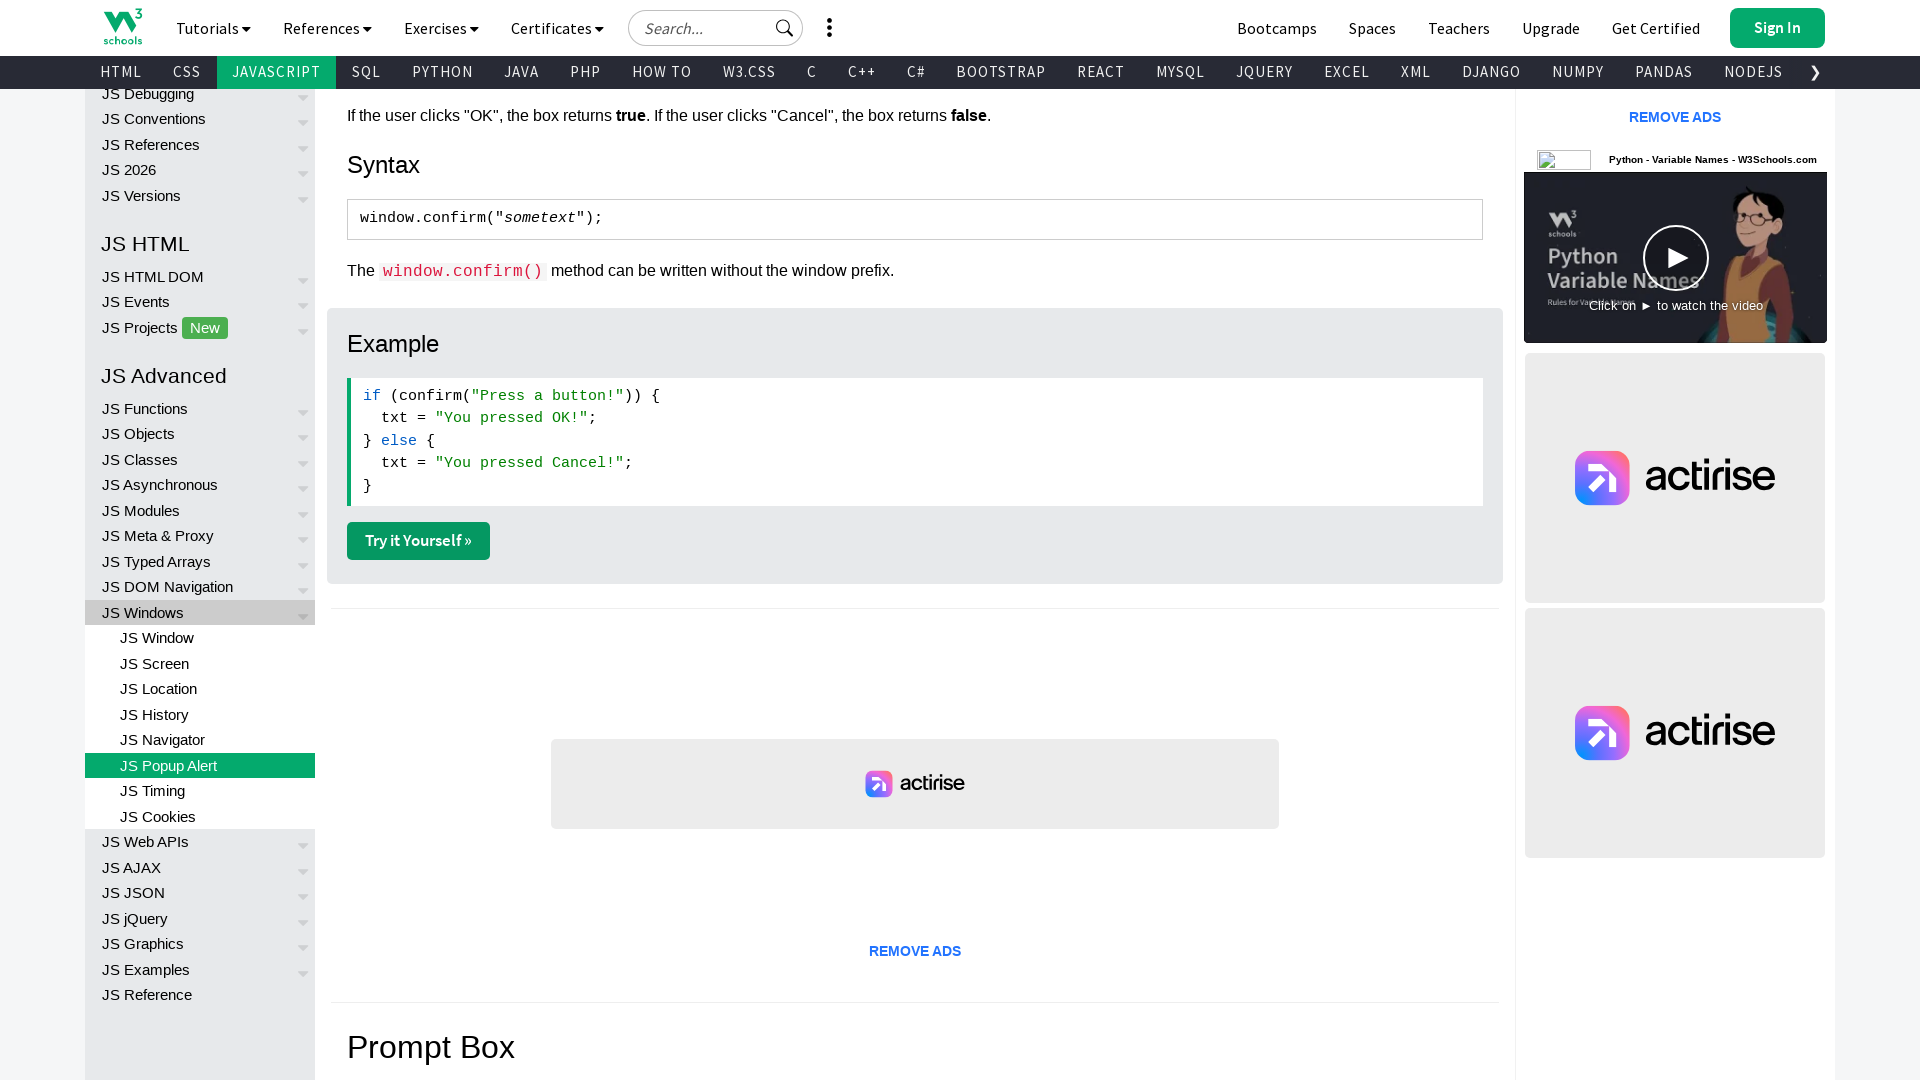

Clicked third 'Try it Yourself' button and new window opened at (418, 541) on xpath=//a[contains(text(),'Try it Yourself »')] >> nth=2
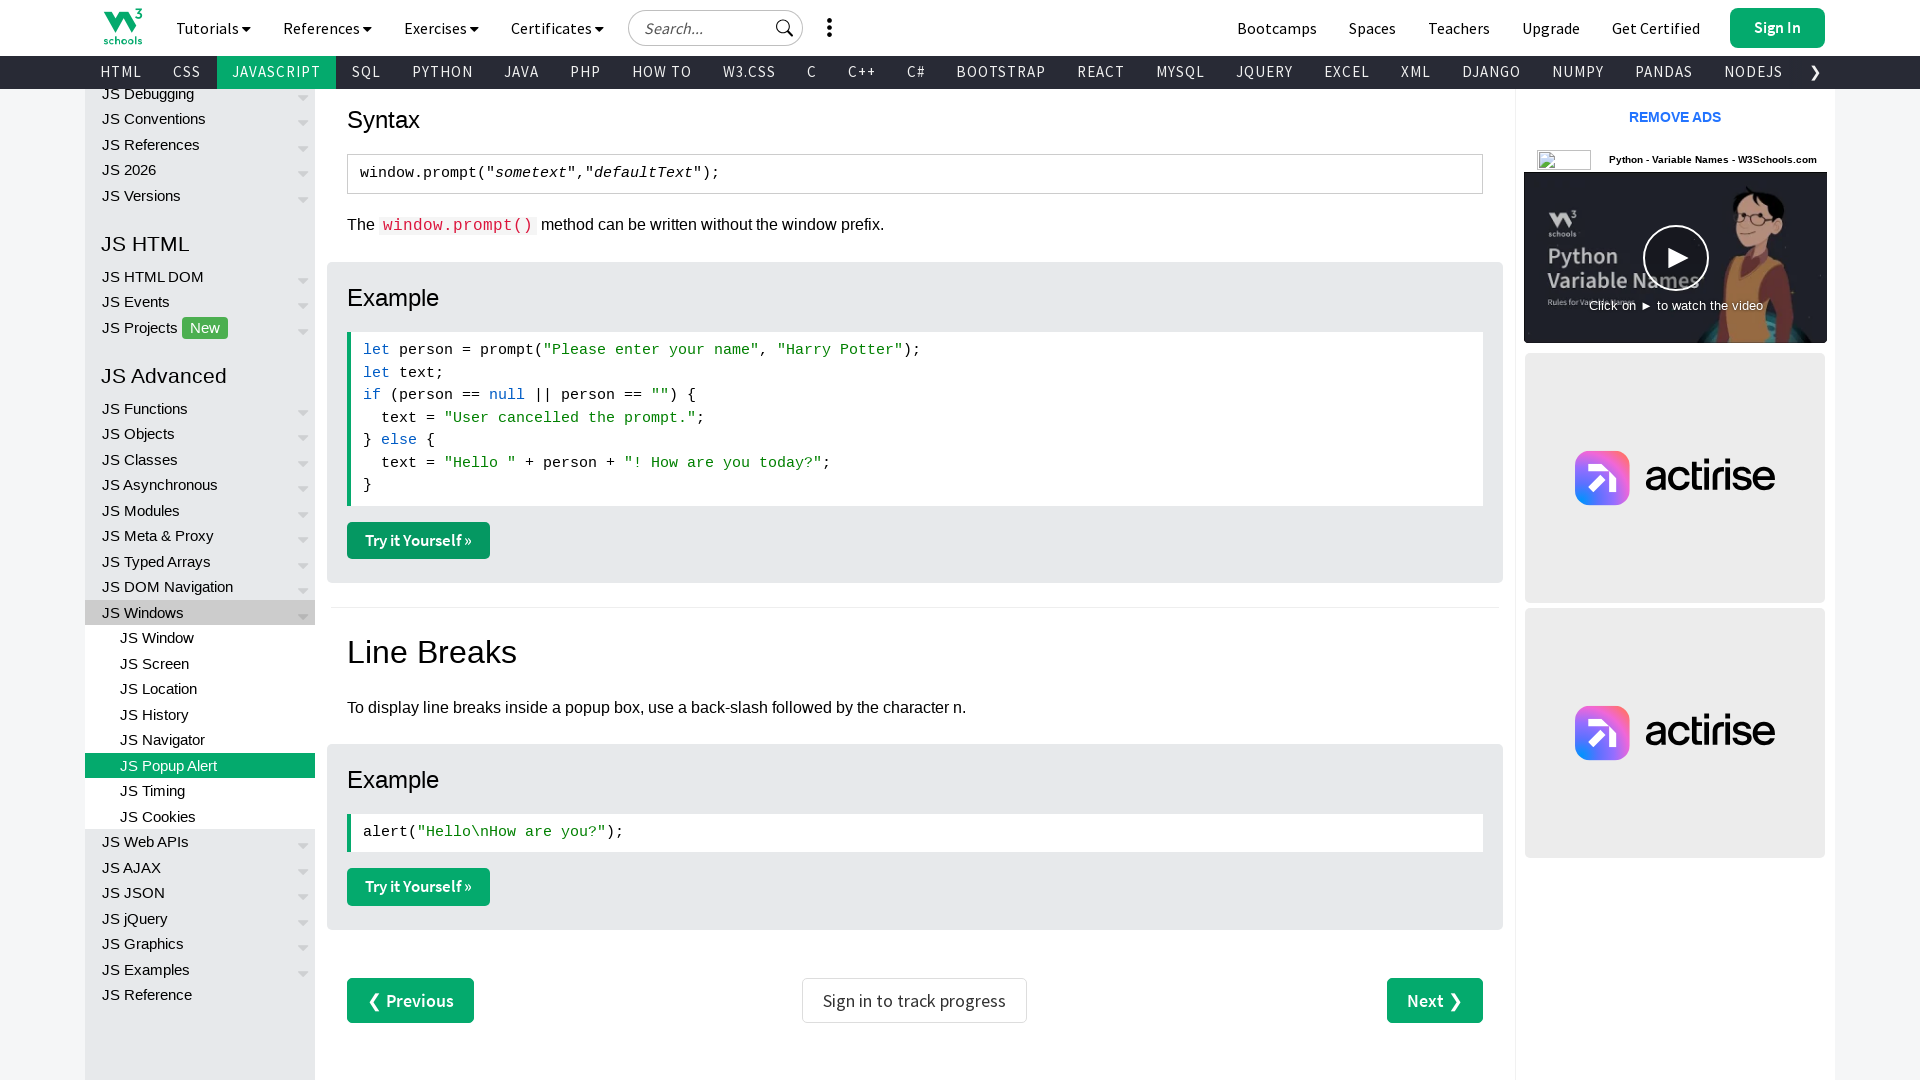

Waited 1000ms after opening third new window
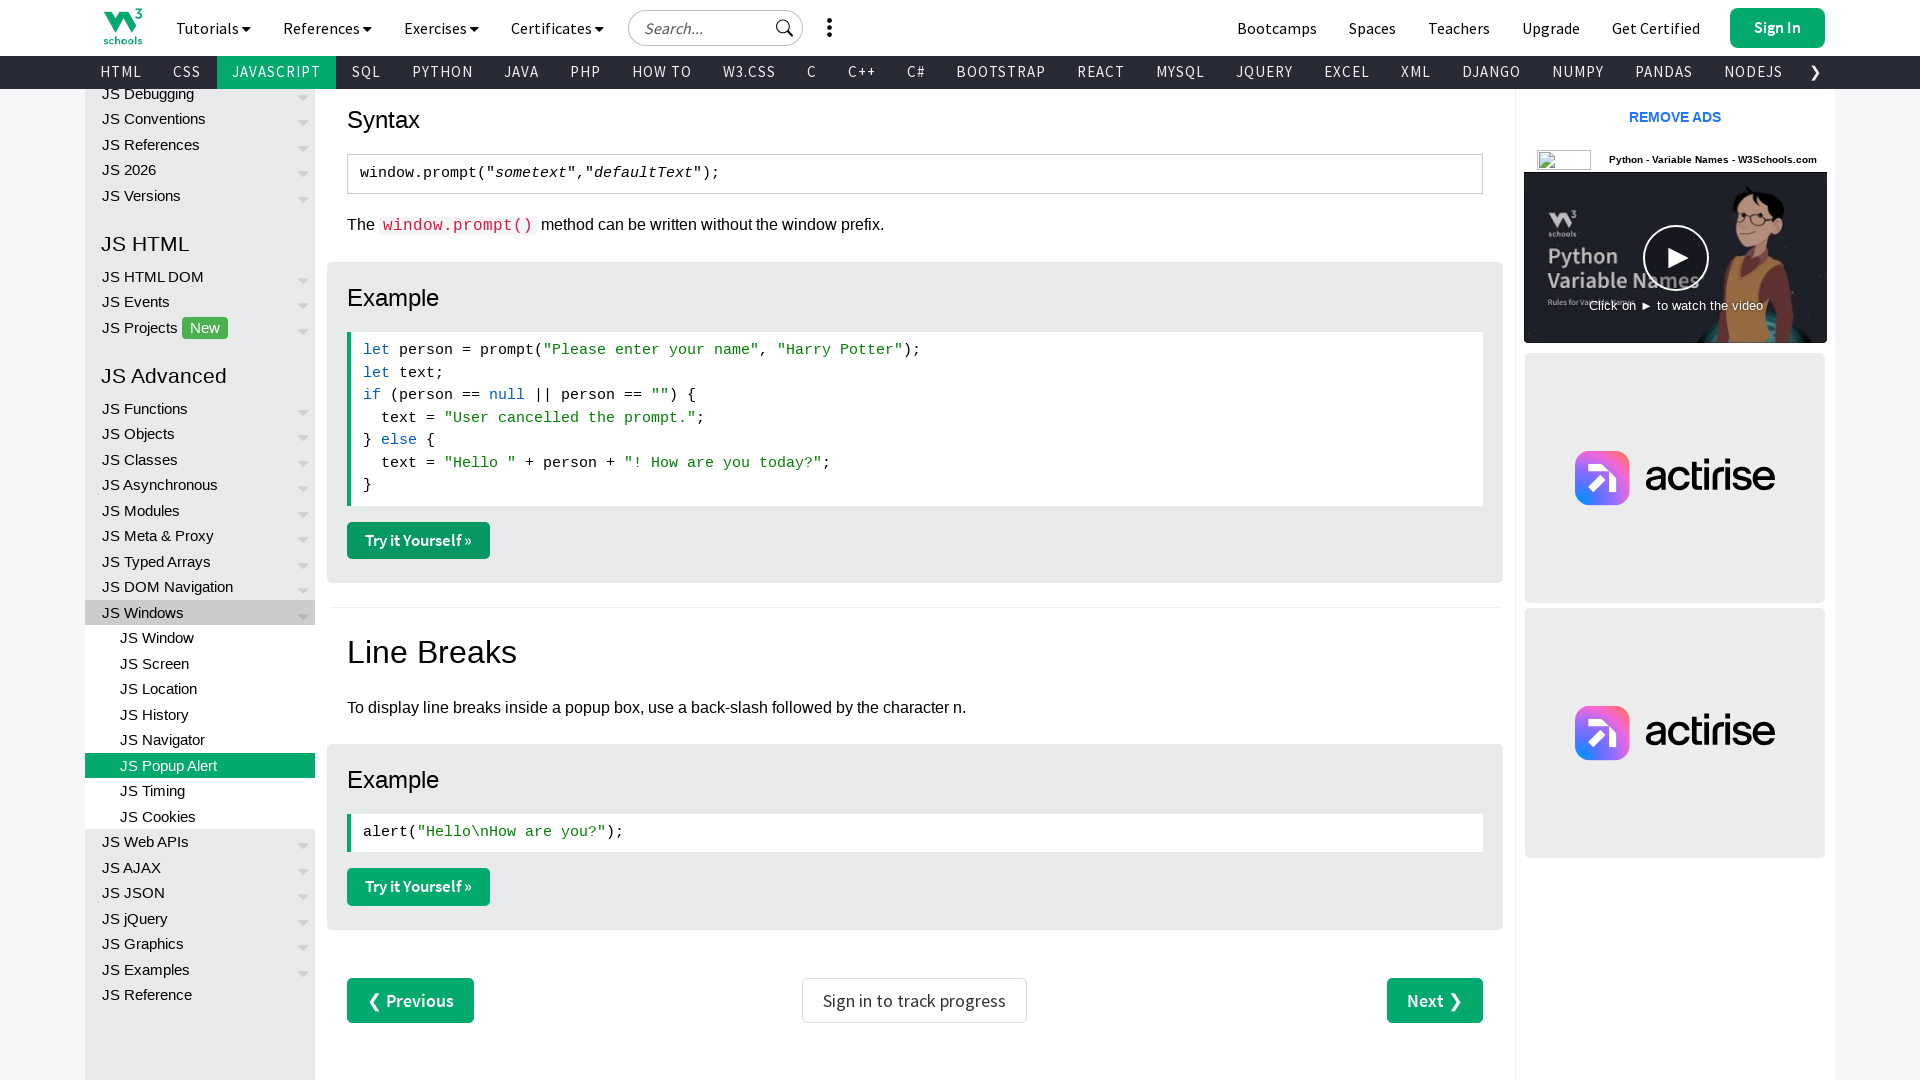

Clicked fourth 'Try it Yourself' button and new window opened at (418, 887) on xpath=//a[contains(text(),'Try it Yourself »')] >> nth=3
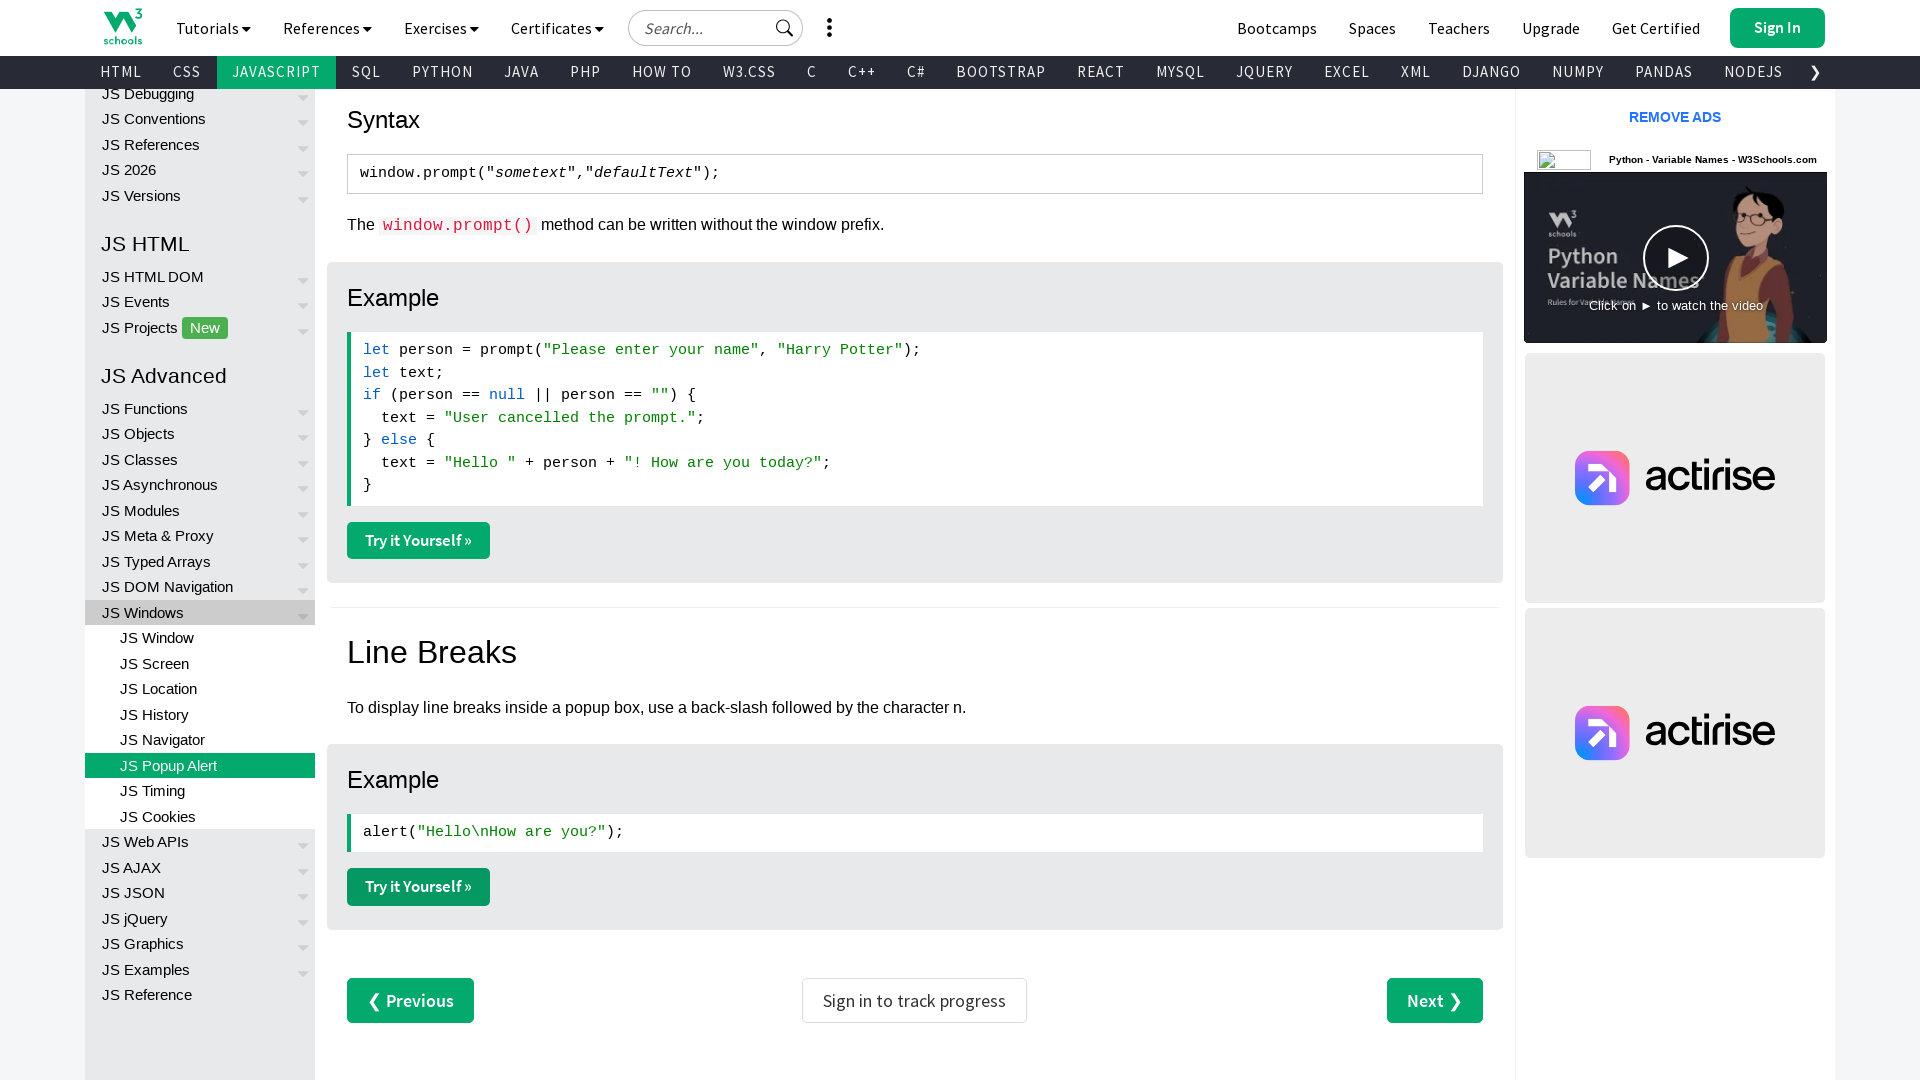

Waited 1000ms after opening fourth new window
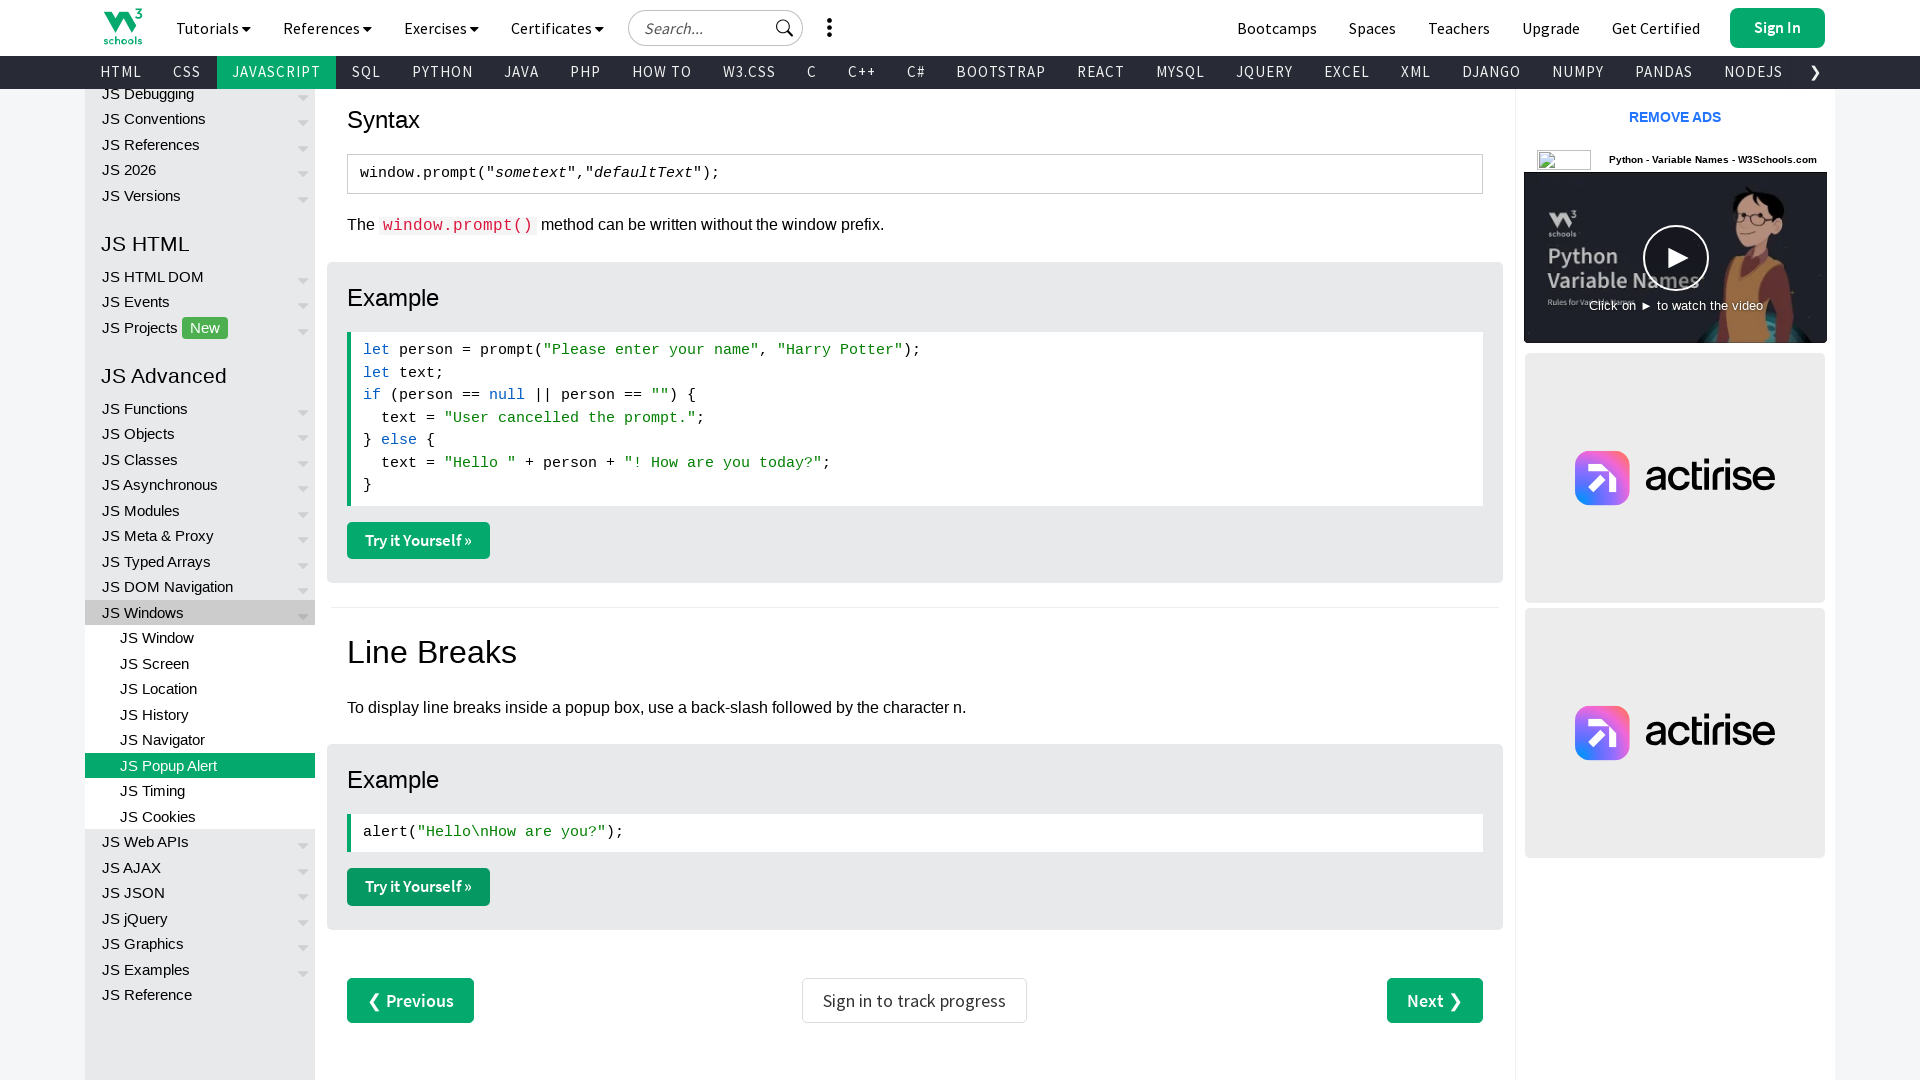

Retrieved all 5 pages from context - Main page URL: https://www.w3schools.com/js/js_popup.asp
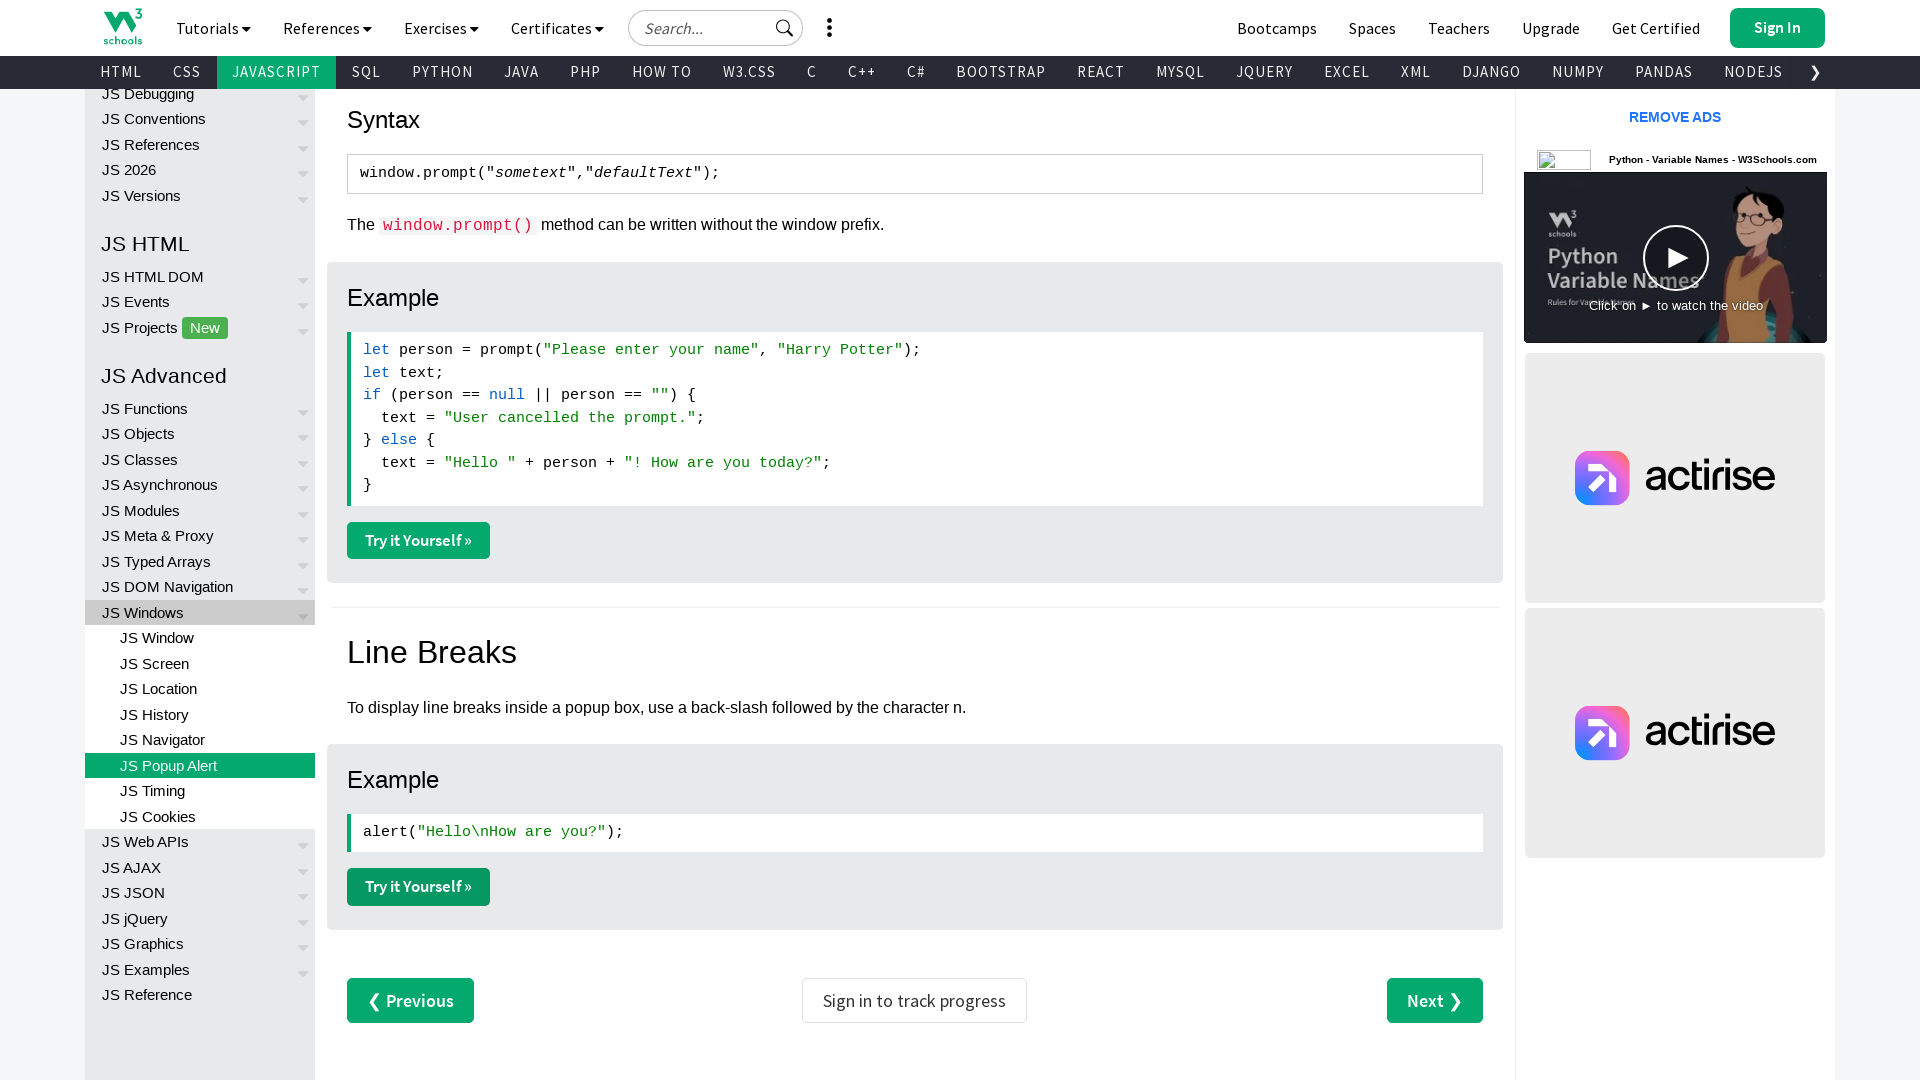

Brought child window 1 to front with URL: https://www.w3schools.com/js/tryit.asp?filename=tryjs_alert
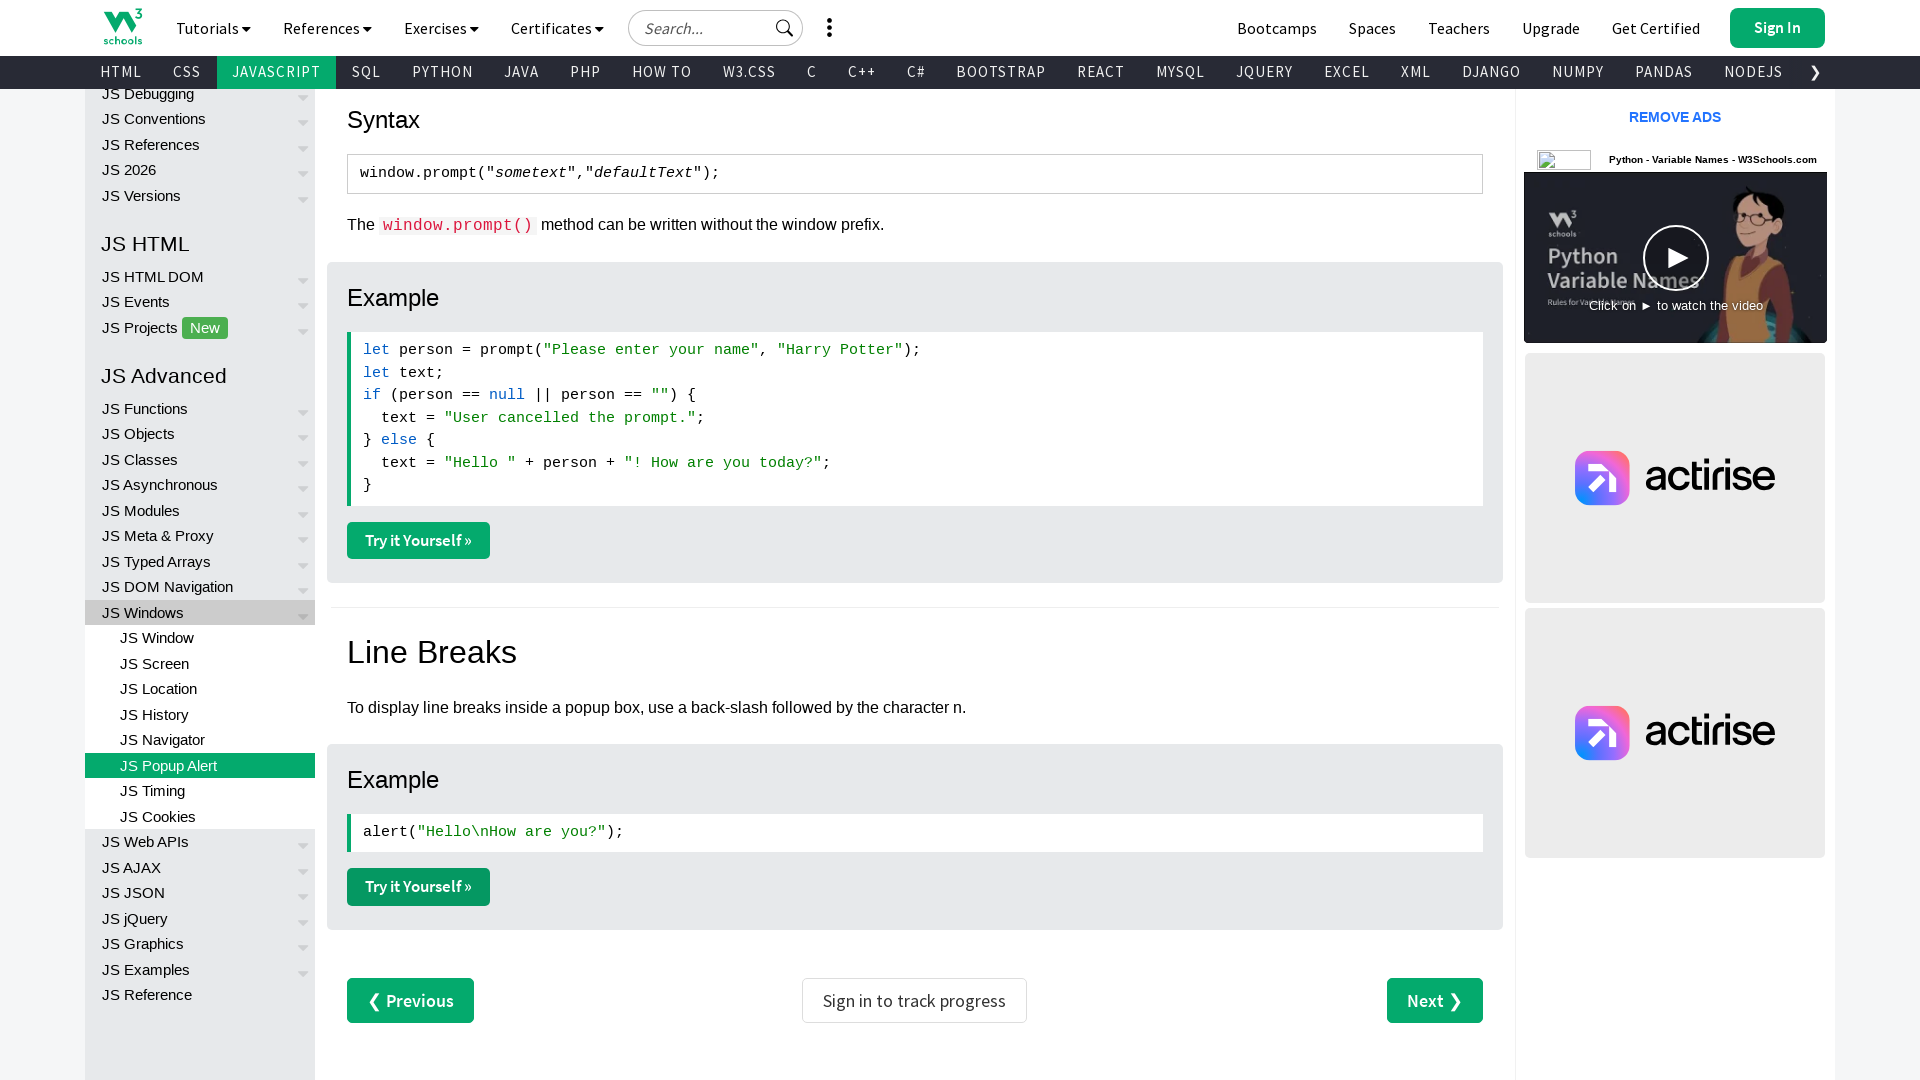

Waited 1000ms after bringing child window 1 to front
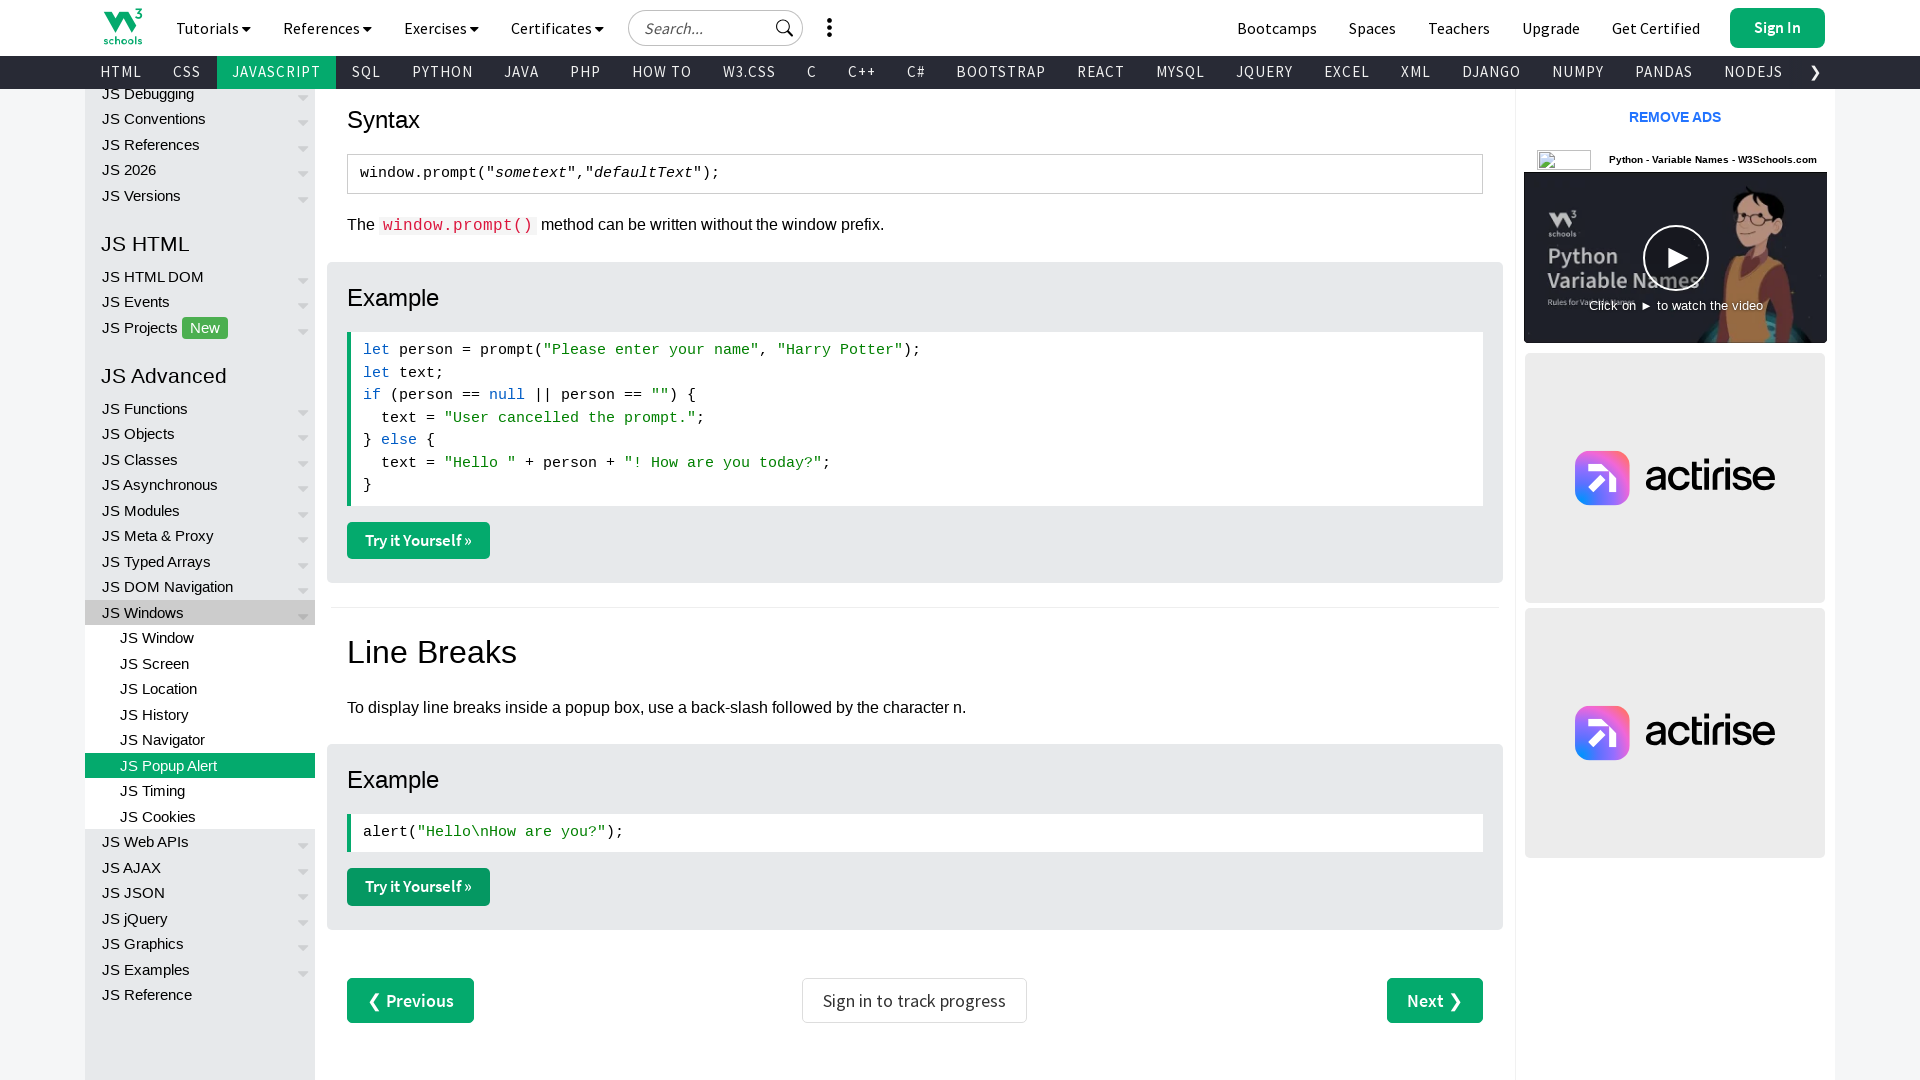

Brought child window 2 to front with URL: https://www.w3schools.com/js/tryit.asp?filename=tryjs_confirm
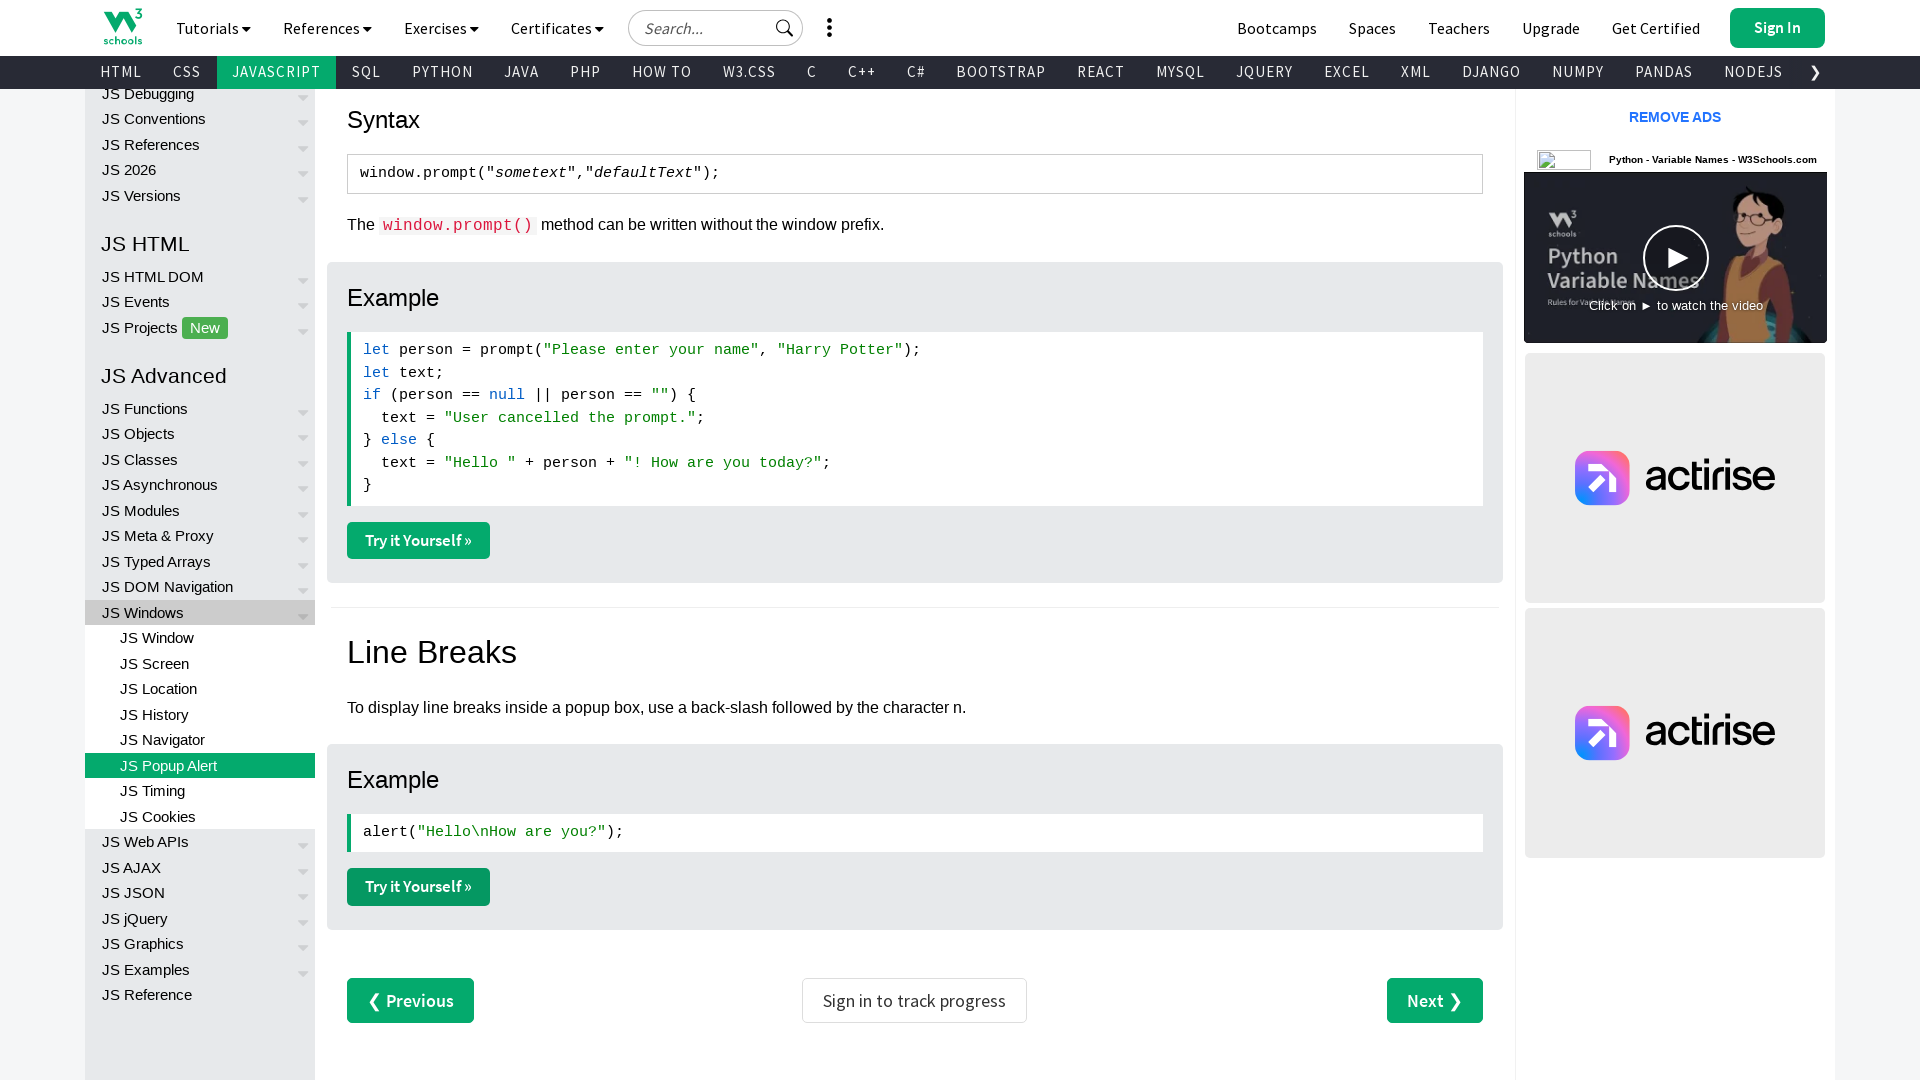

Waited 1000ms after bringing child window 2 to front
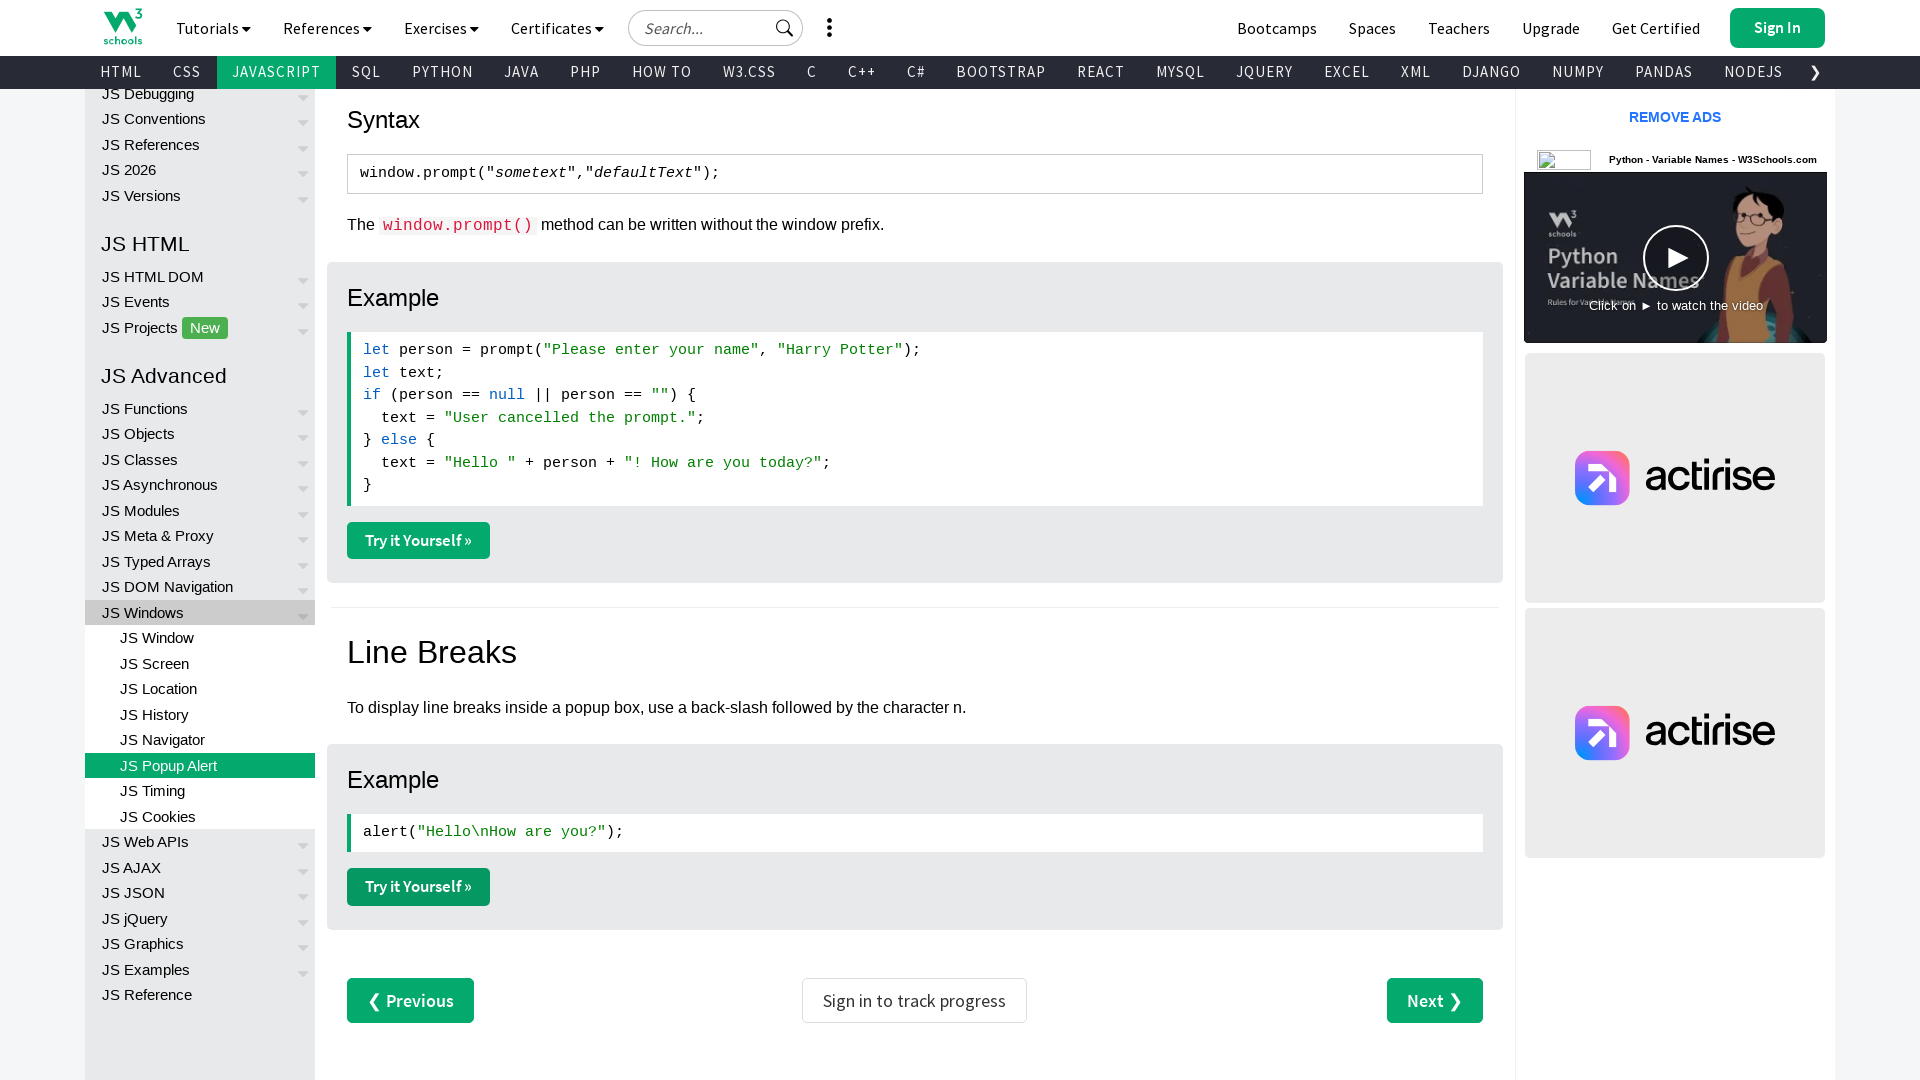

Brought child window 3 to front with URL: https://www.w3schools.com/js/tryit.asp?filename=tryjs_prompt
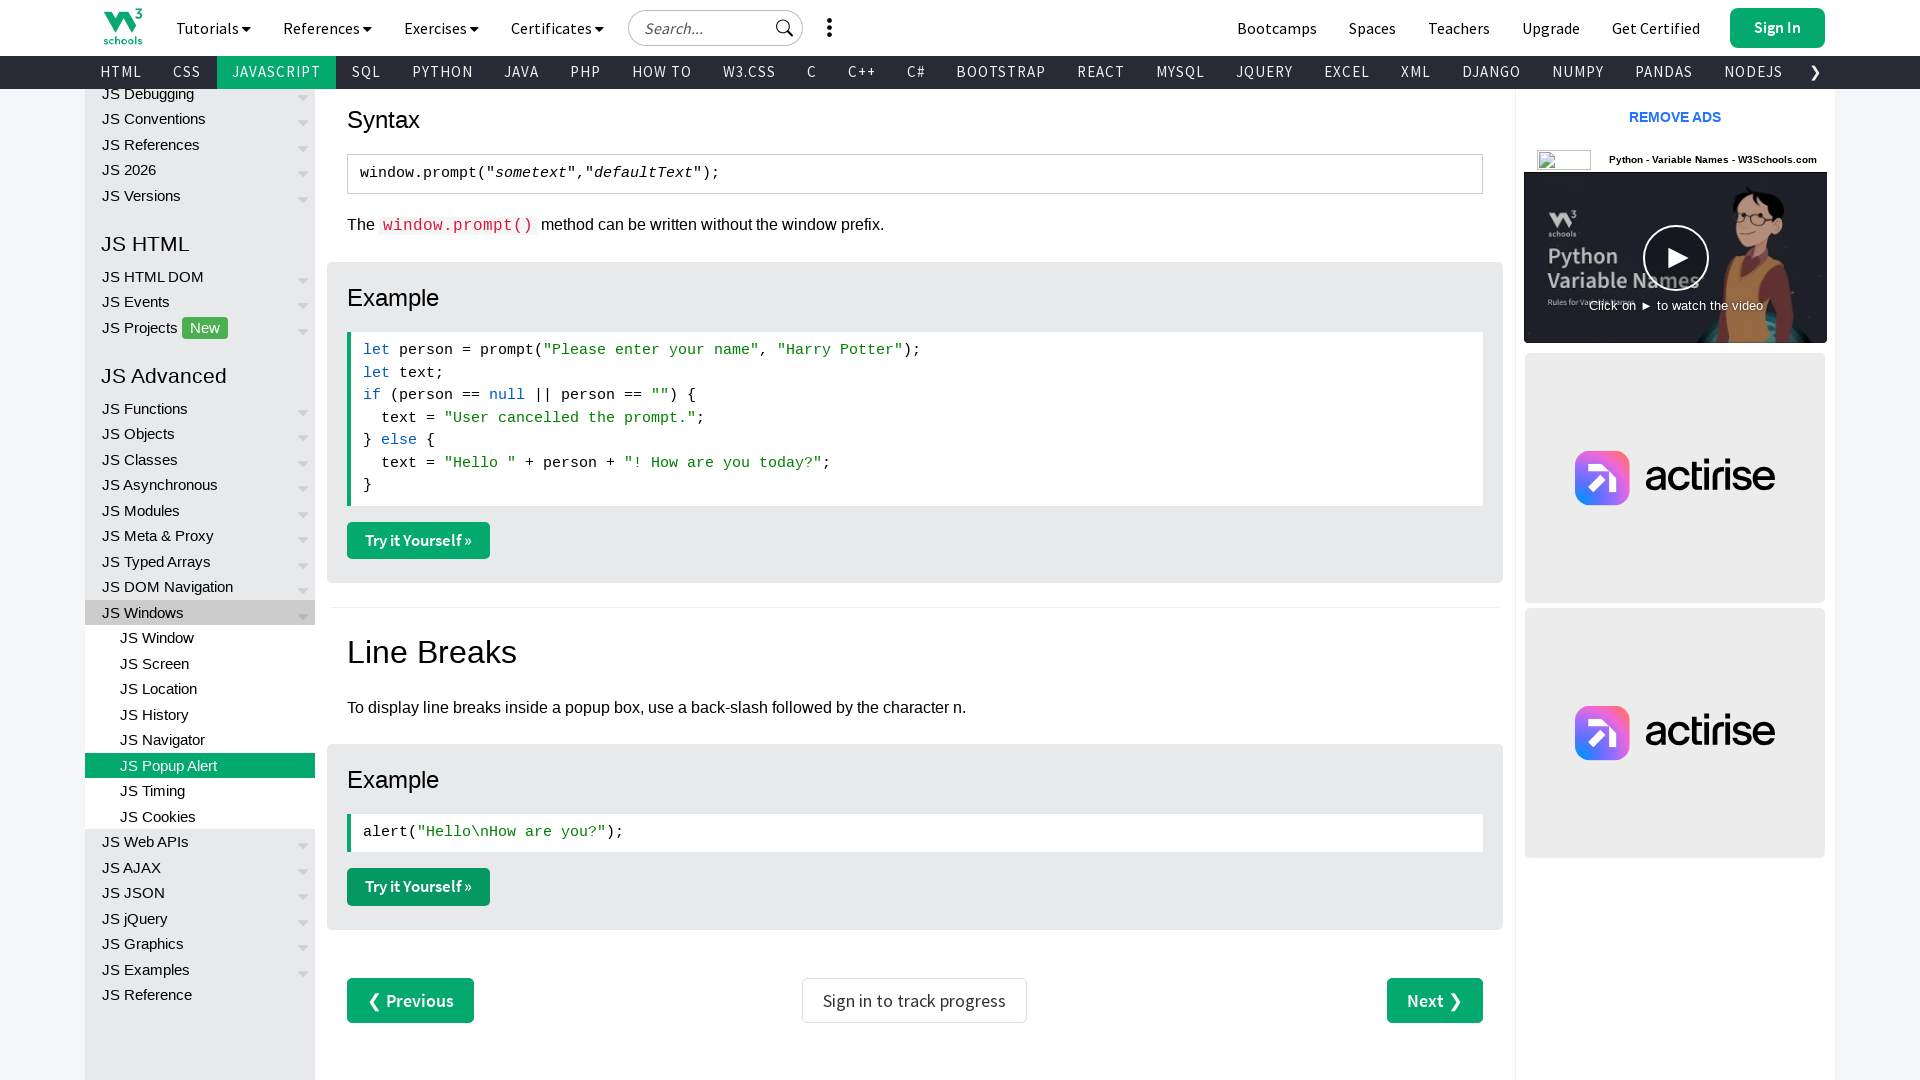

Waited 1000ms after bringing child window 3 to front
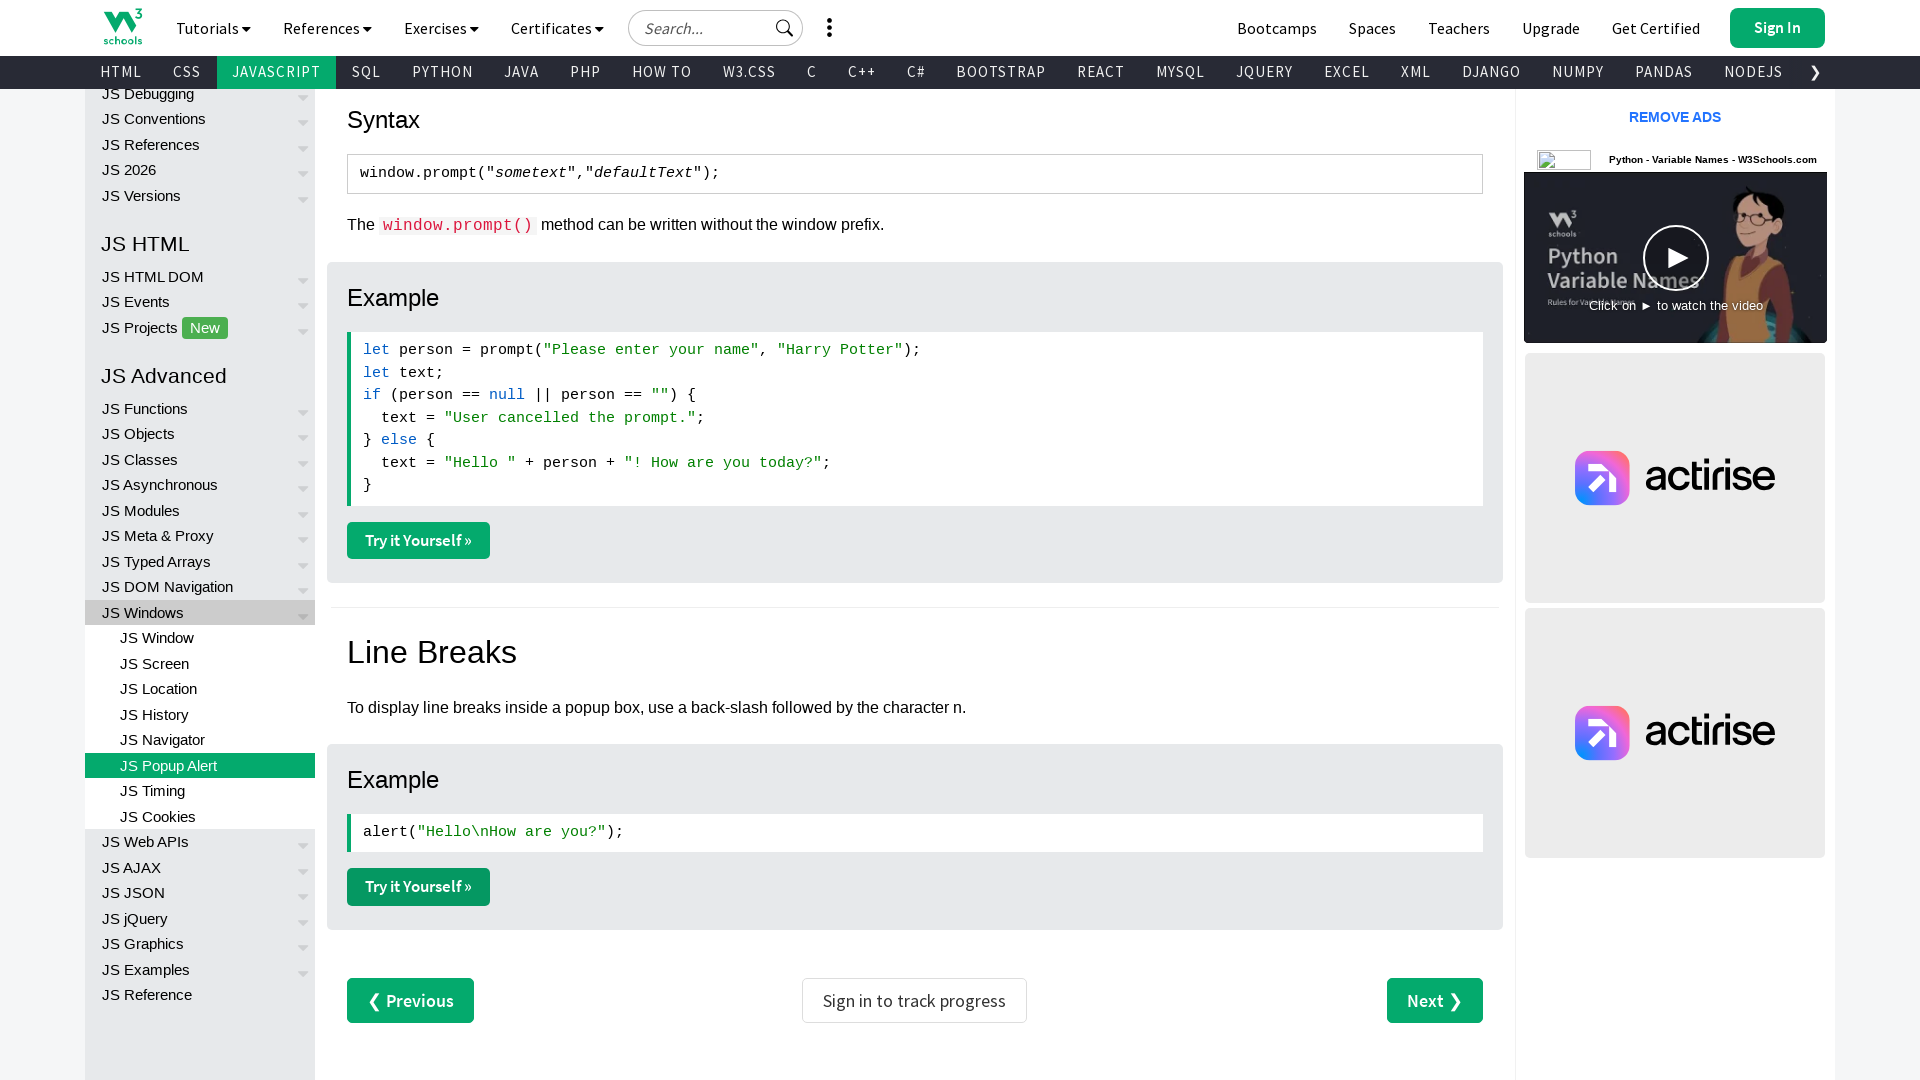

Brought child window 4 to front with URL: https://www.w3schools.com/js/tryit.asp?filename=tryjs_alert2
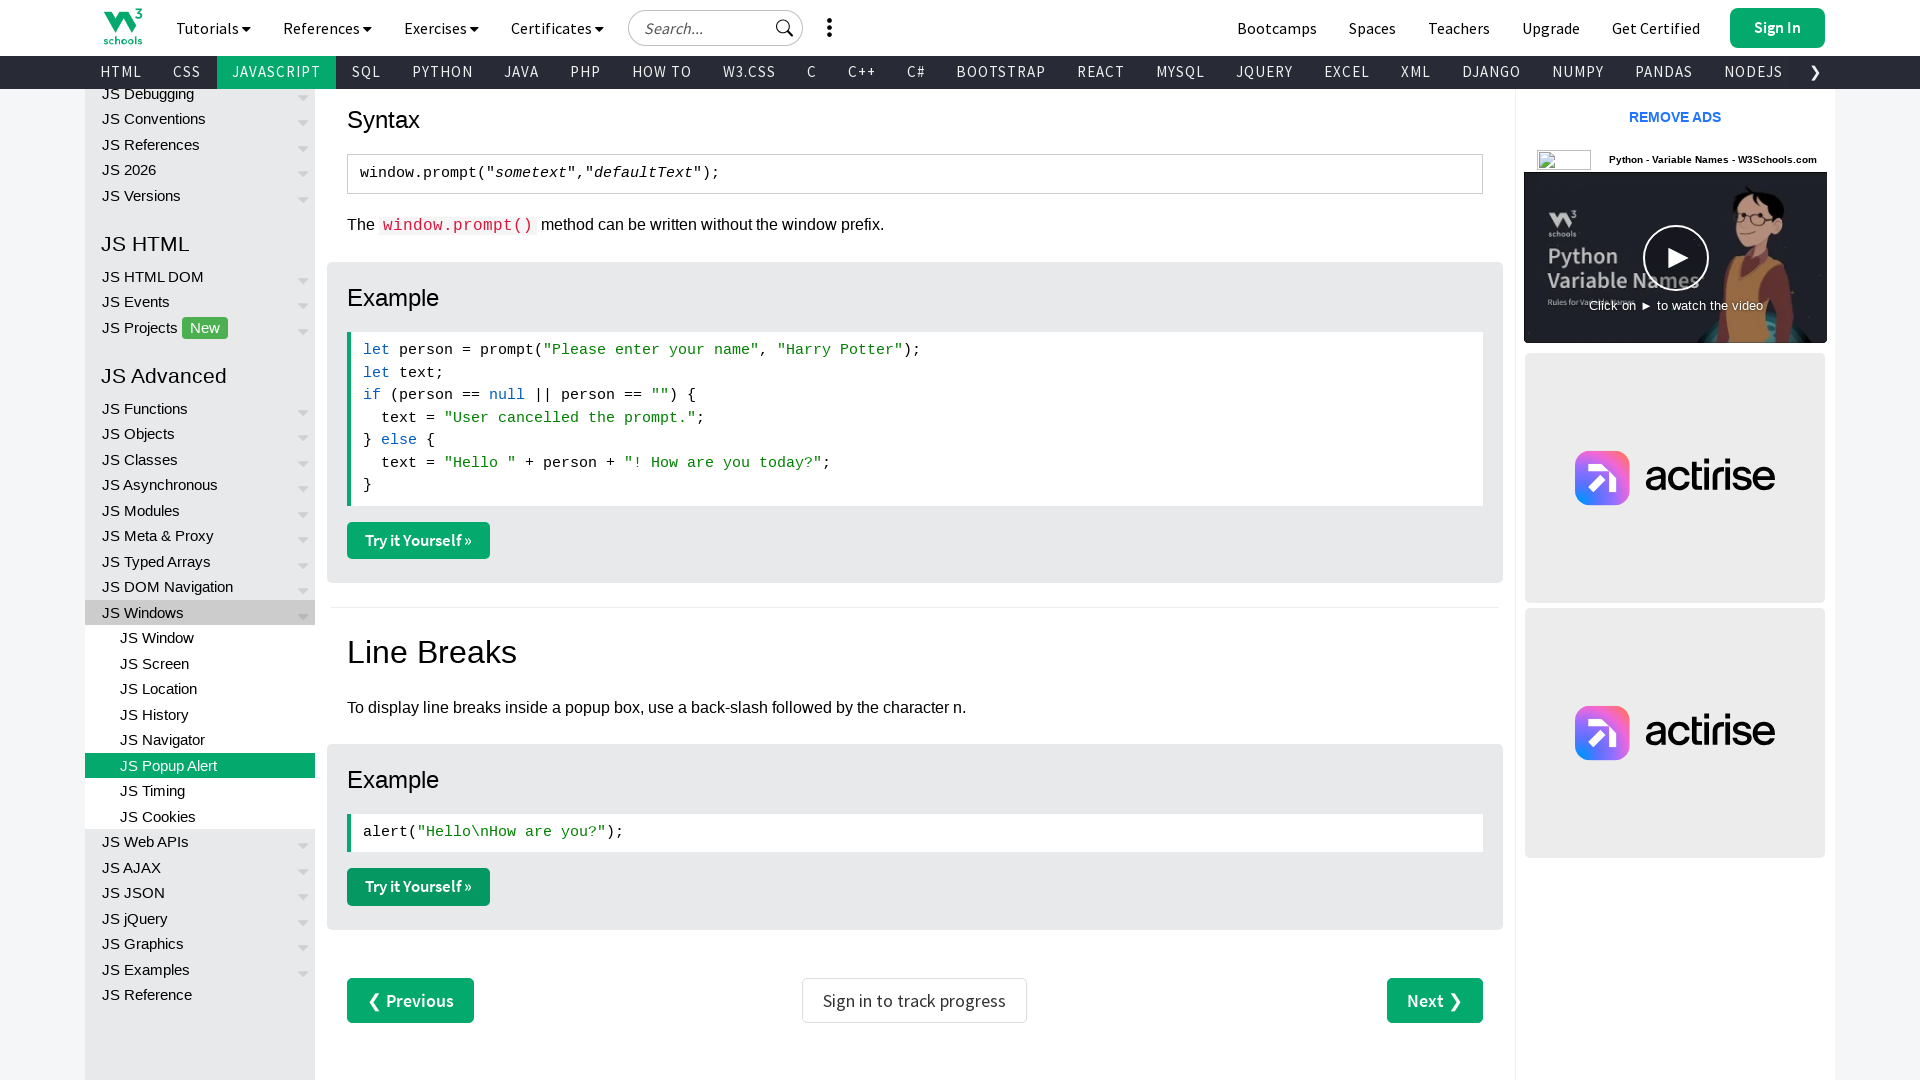

Waited 1000ms after bringing child window 4 to front
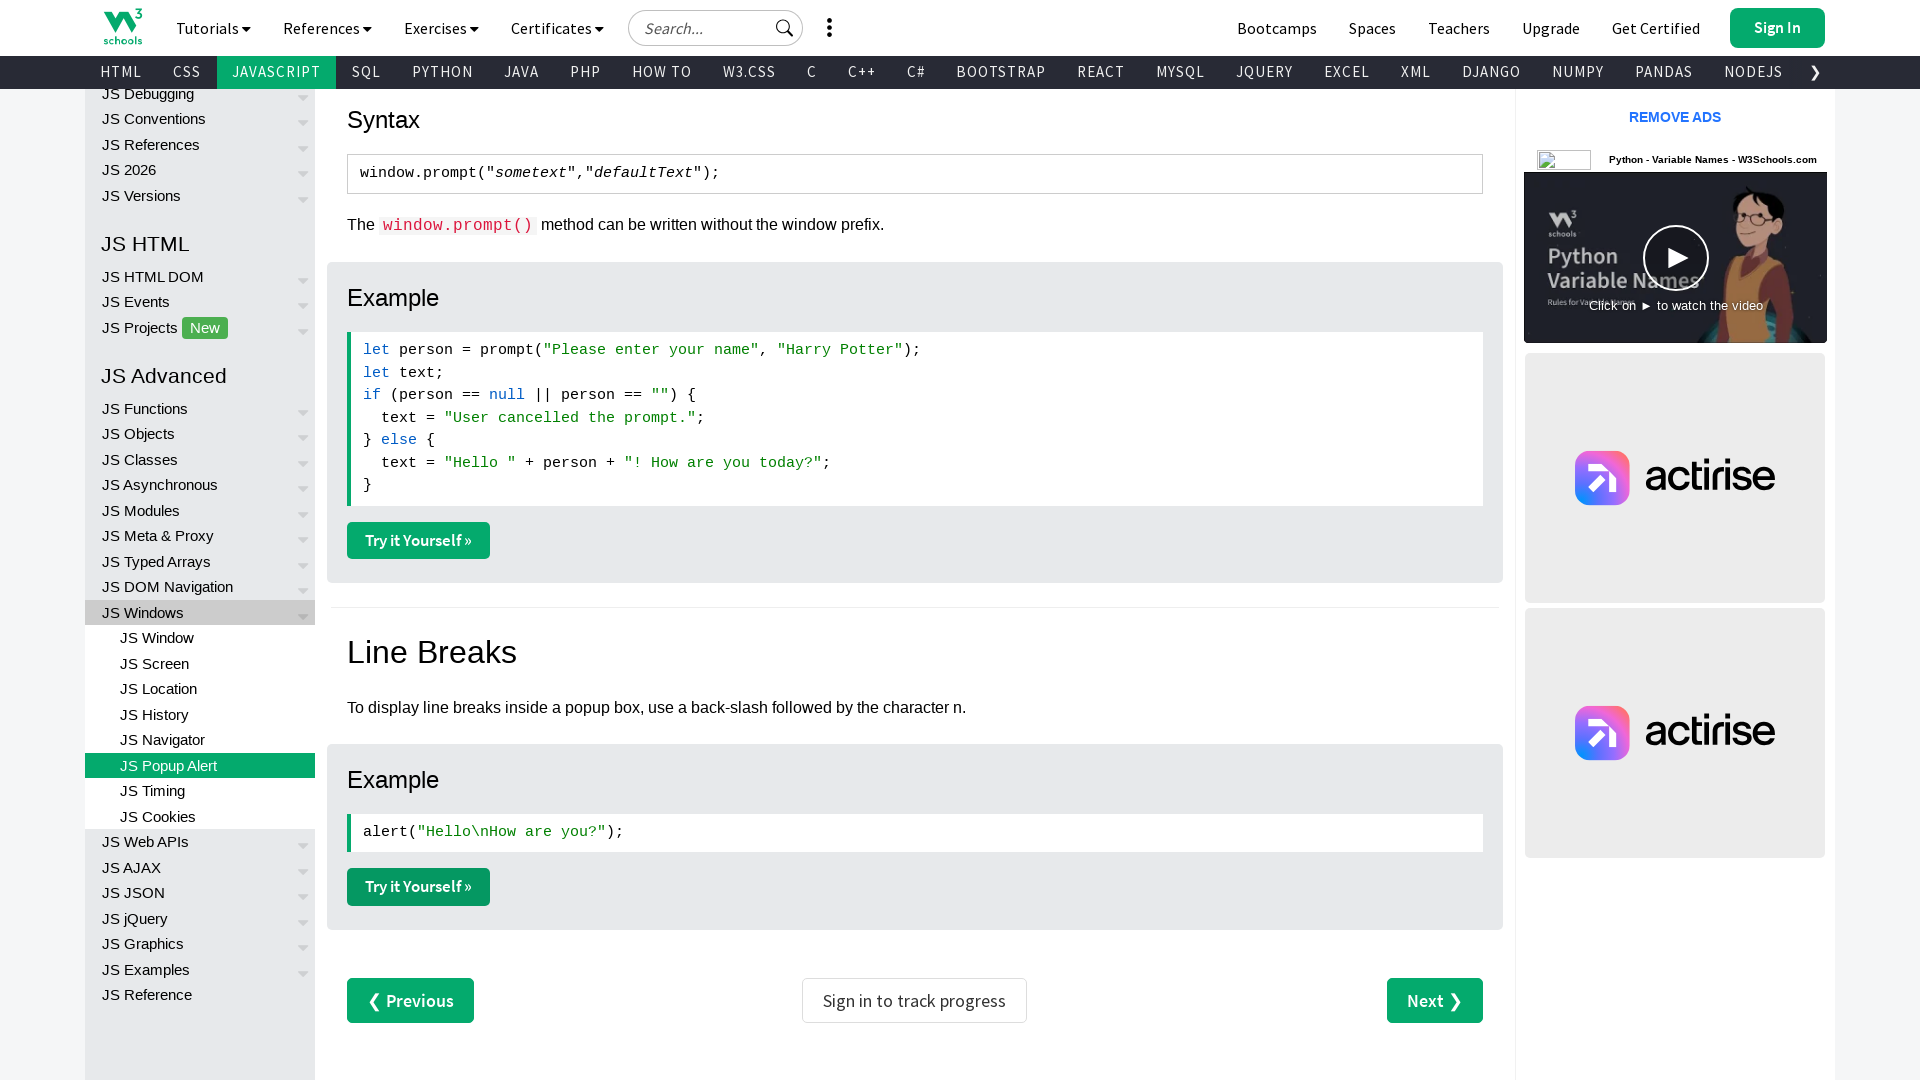

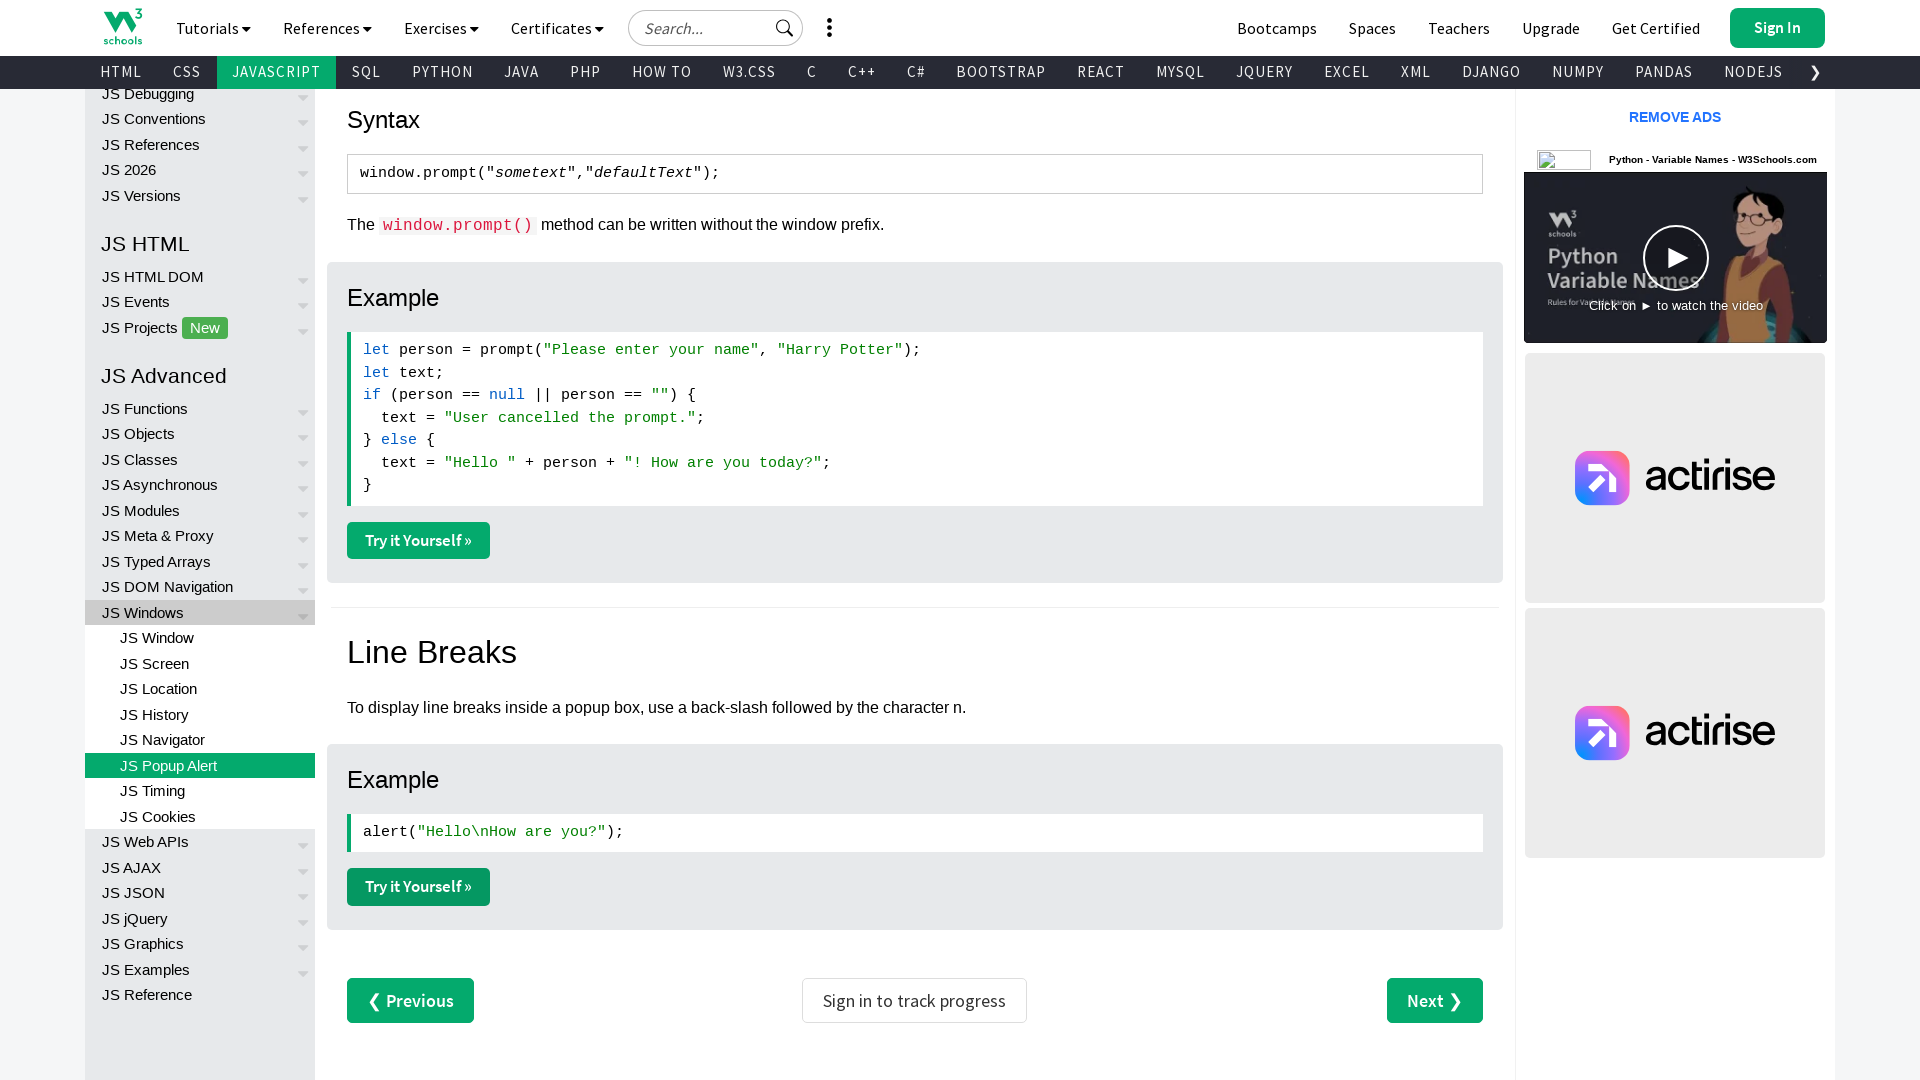